Tests window handling by navigating to Selenium's homepage and clicking all external links that open in new tabs (excluding mail links), demonstrating multi-window browser automation.

Starting URL: https://www.selenium.dev/

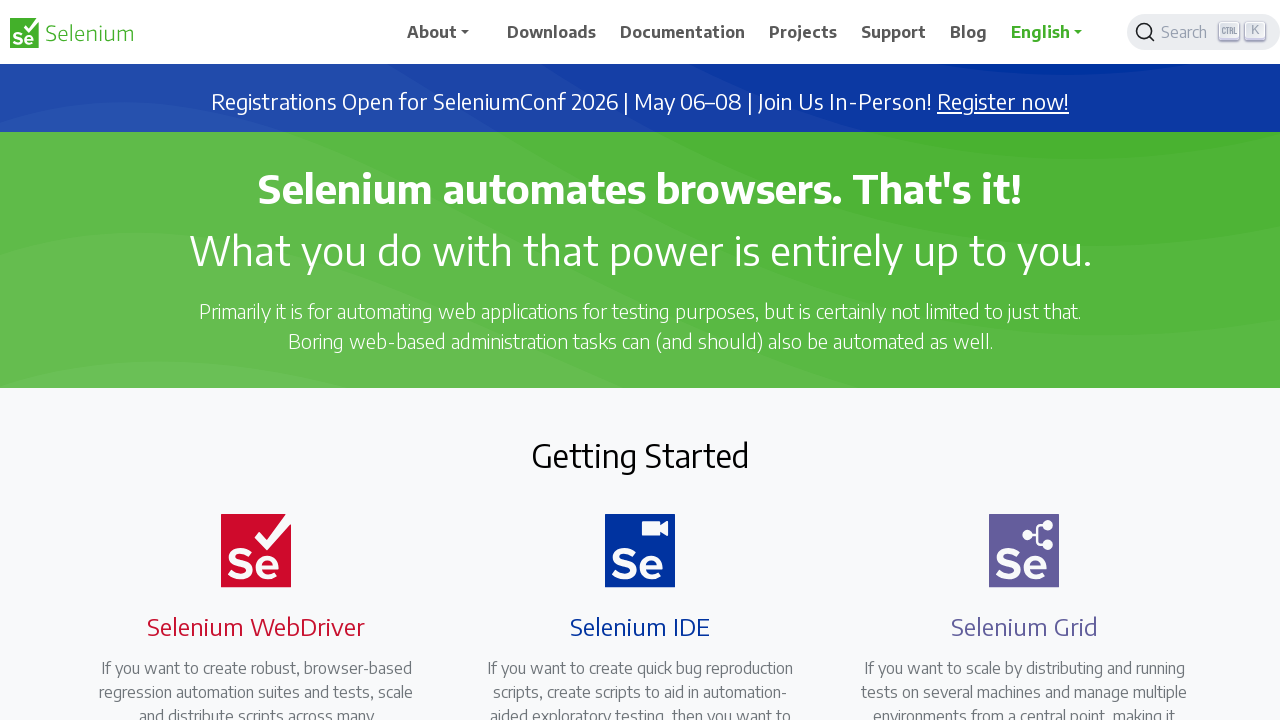

Retrieved all links with target='_blank' attribute
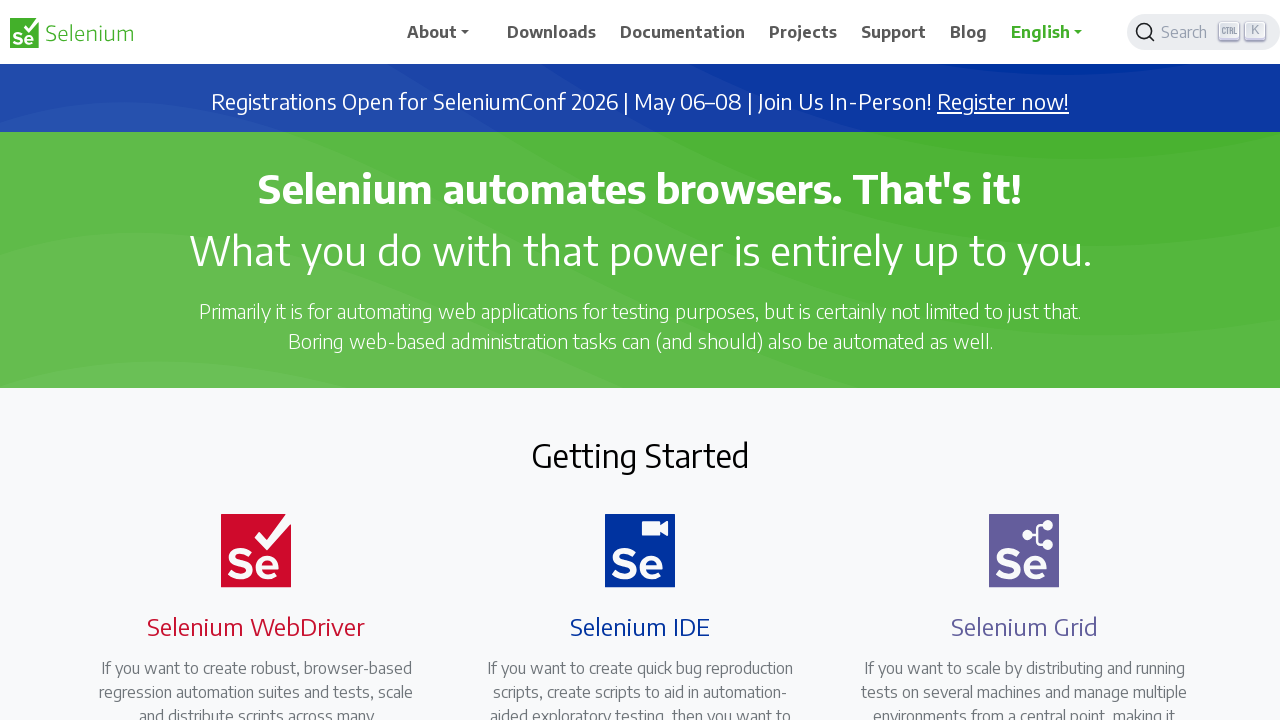

Retrieved href attribute from link: https://seleniumconf.com/register/?utm_medium=Referral&utm_source=selenium.dev&utm_campaign=register
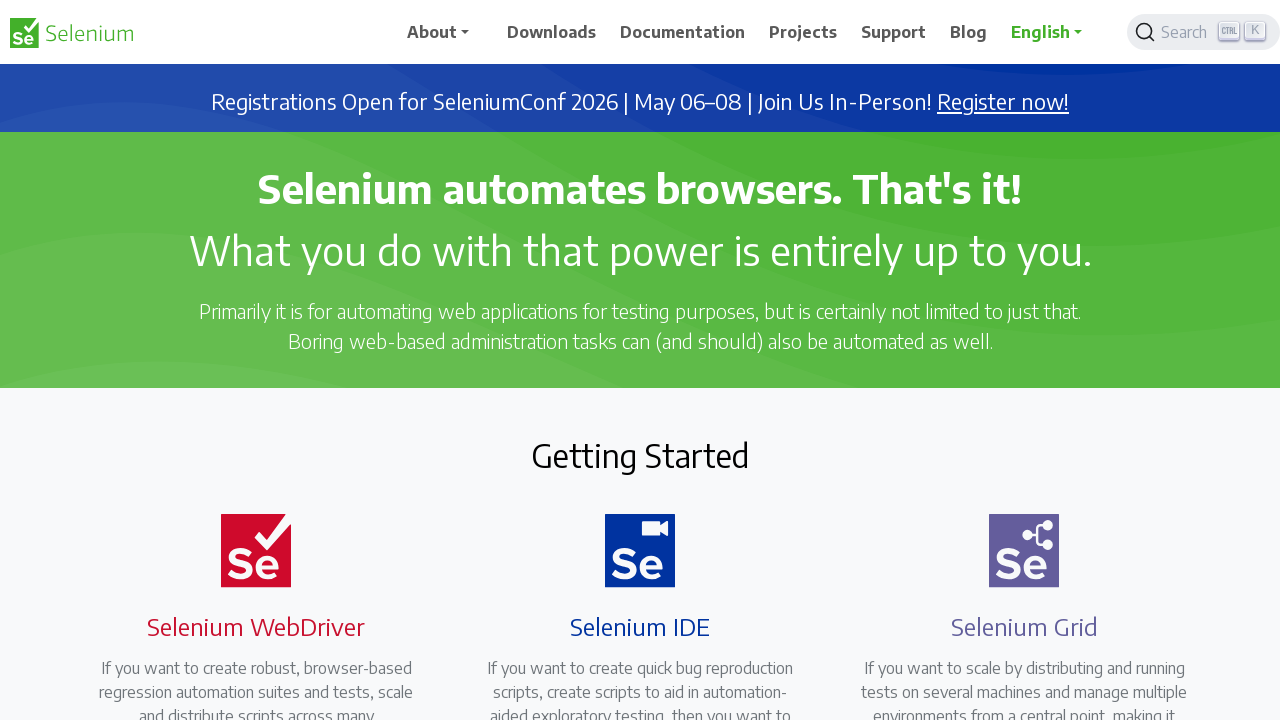

Clicked external link: https://seleniumconf.com/register/?utm_medium=Referral&utm_source=selenium.dev&utm_campaign=register at (1003, 102) on a[target='_blank'] >> nth=0
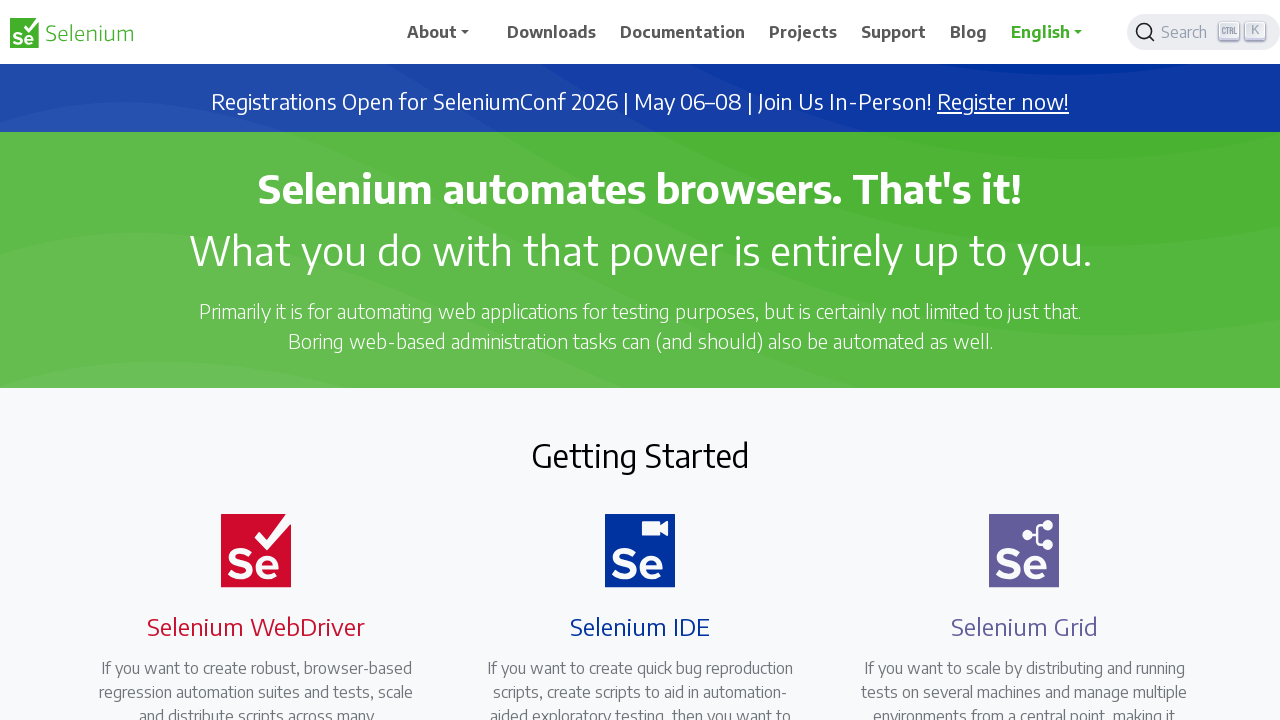

Retrieved href attribute from link: https://opencollective.com/selenium
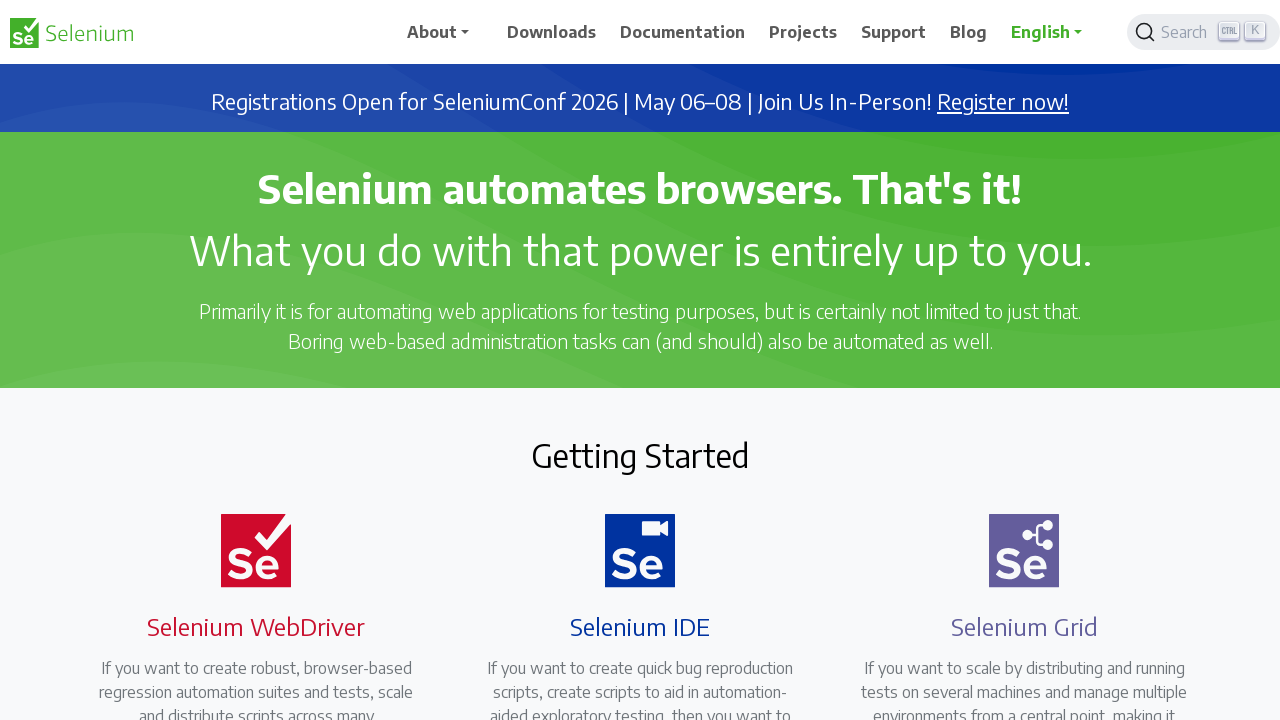

Clicked external link: https://opencollective.com/selenium at (687, 409) on a[target='_blank'] >> nth=1
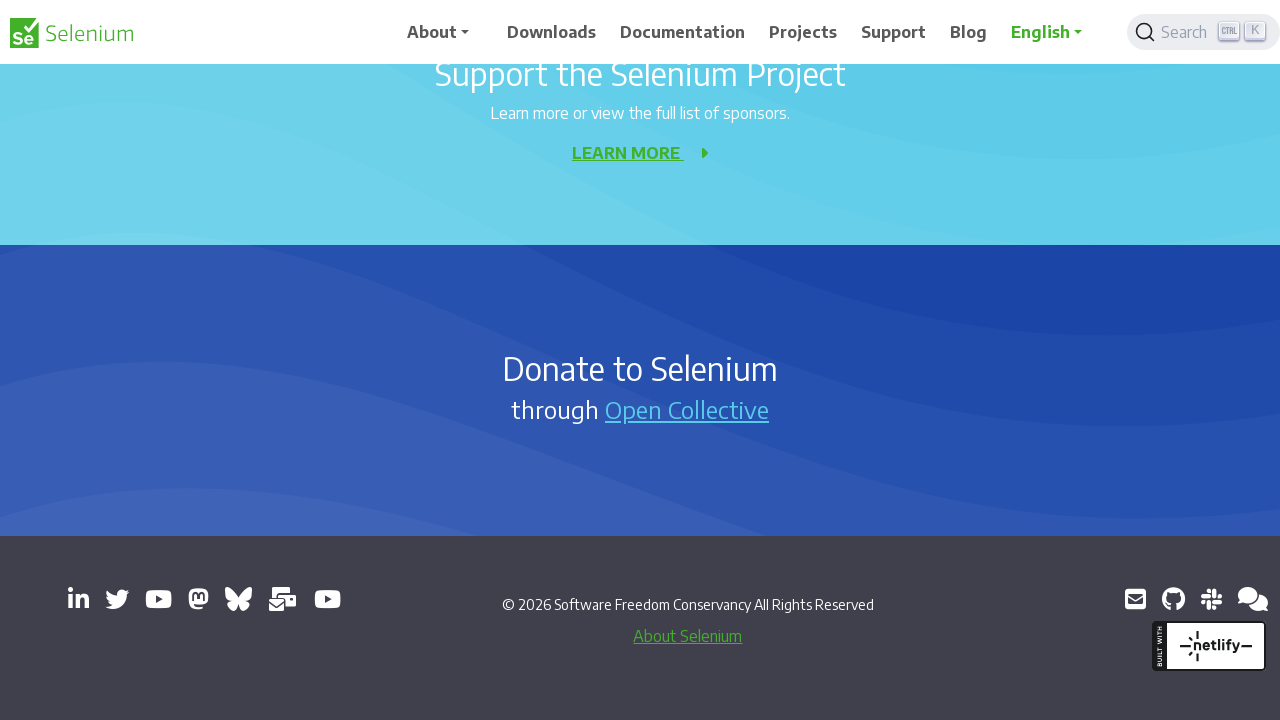

Retrieved href attribute from link: https://www.linkedin.com/company/4826427/
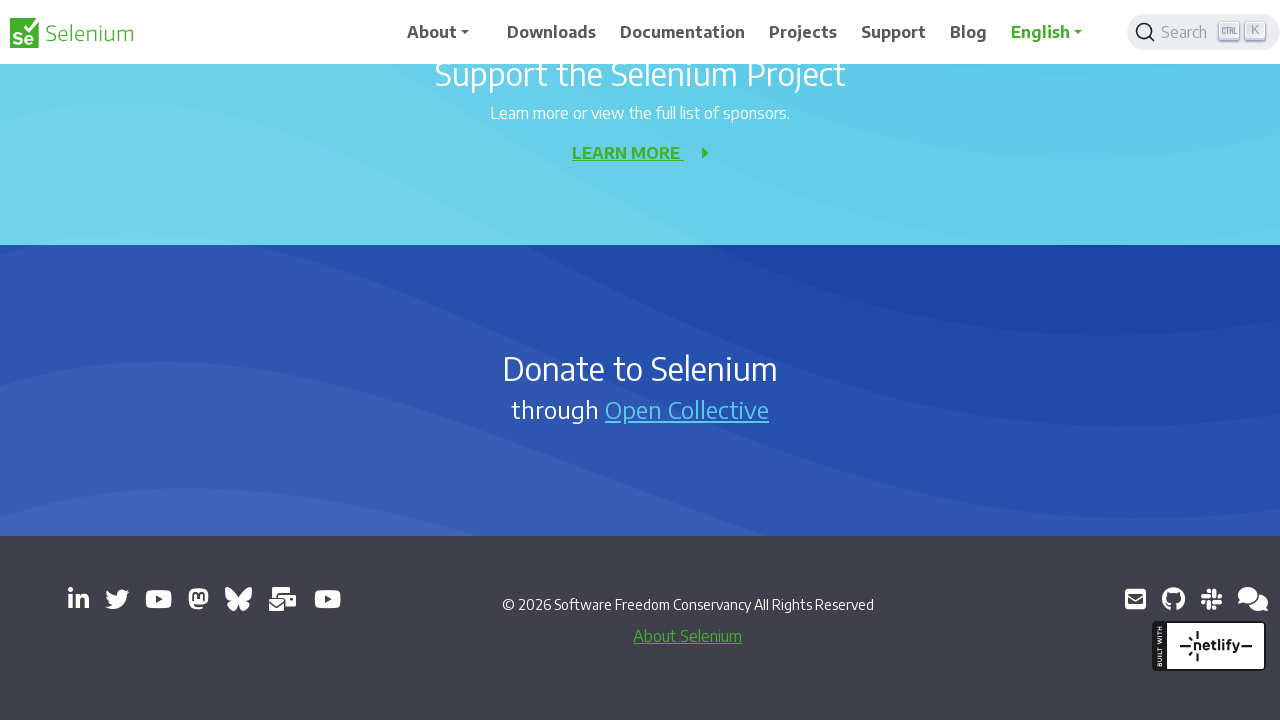

Clicked external link: https://www.linkedin.com/company/4826427/ at (78, 599) on a[target='_blank'] >> nth=2
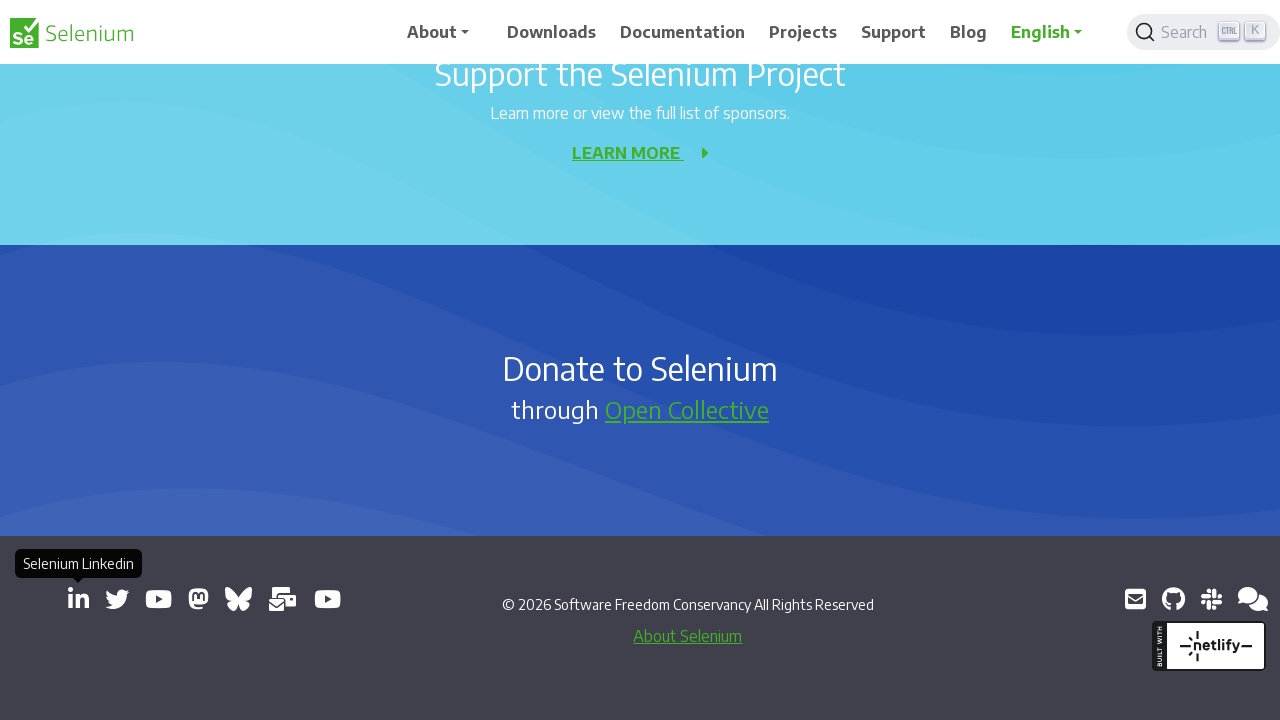

Retrieved href attribute from link: https://x.com/SeleniumHQ
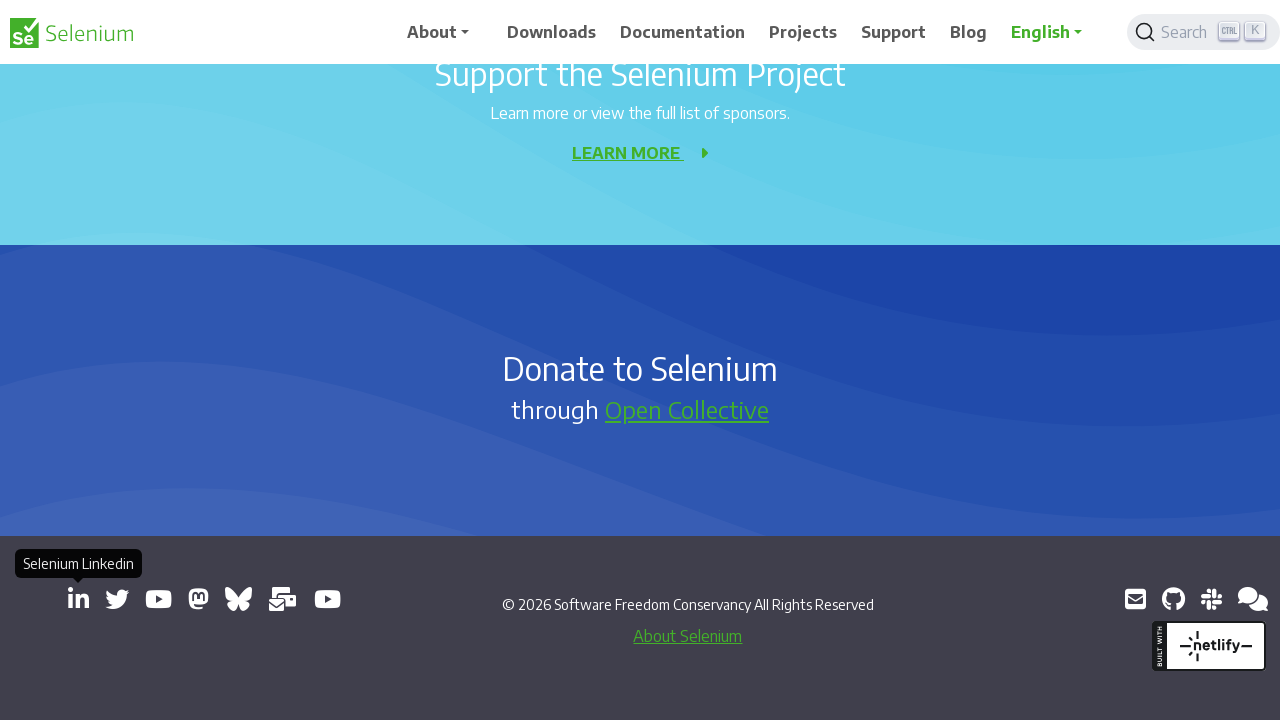

Clicked external link: https://x.com/SeleniumHQ at (117, 599) on a[target='_blank'] >> nth=3
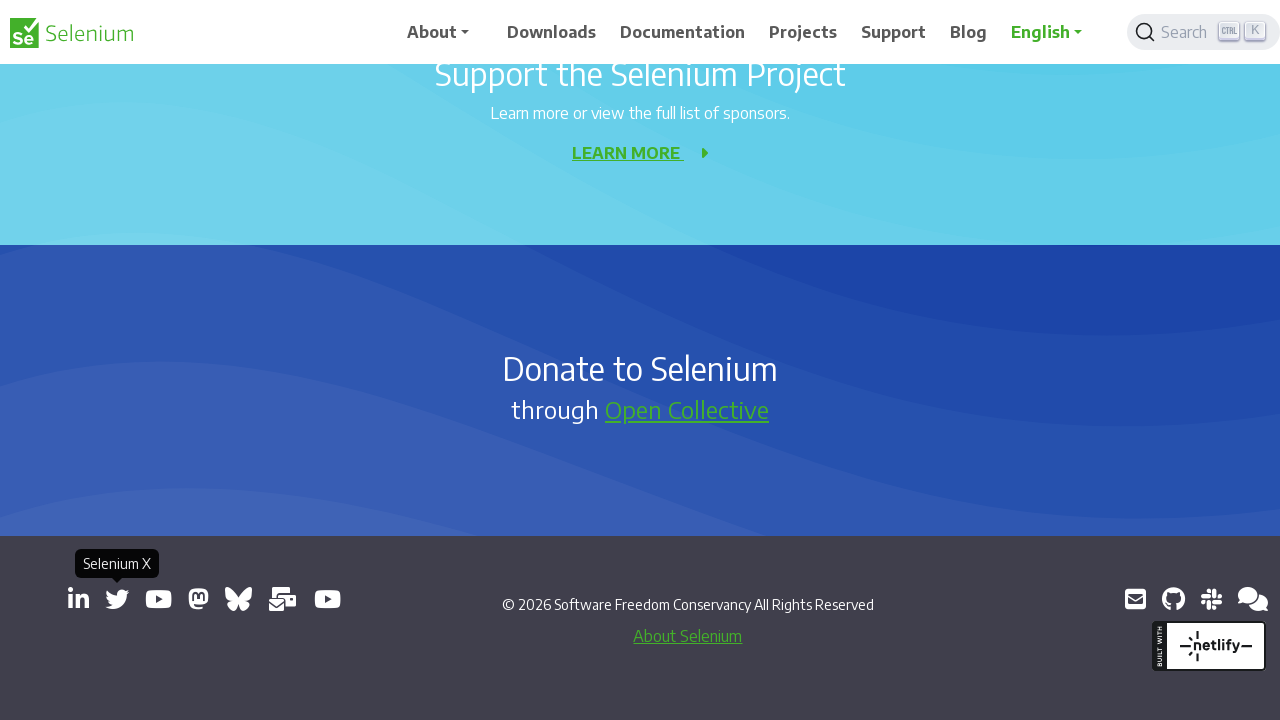

Retrieved href attribute from link: https://www.youtube.com/@SeleniumHQProject/
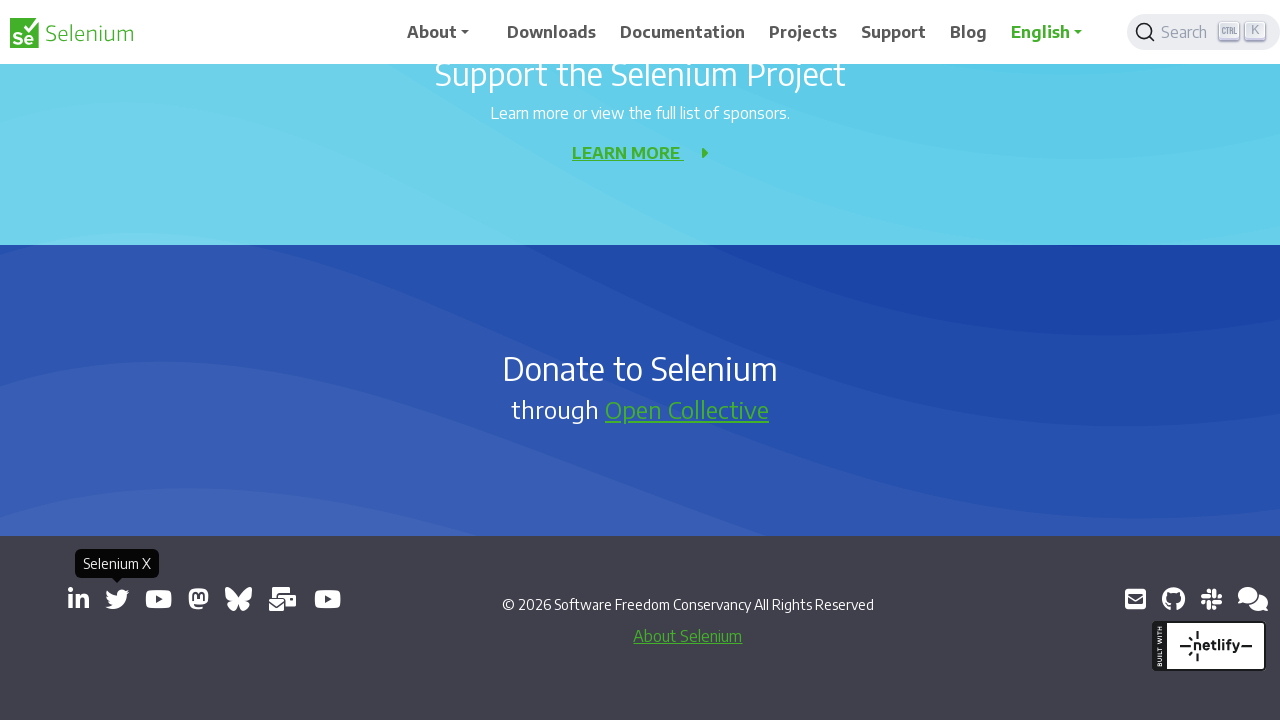

Clicked external link: https://www.youtube.com/@SeleniumHQProject/ at (158, 599) on a[target='_blank'] >> nth=4
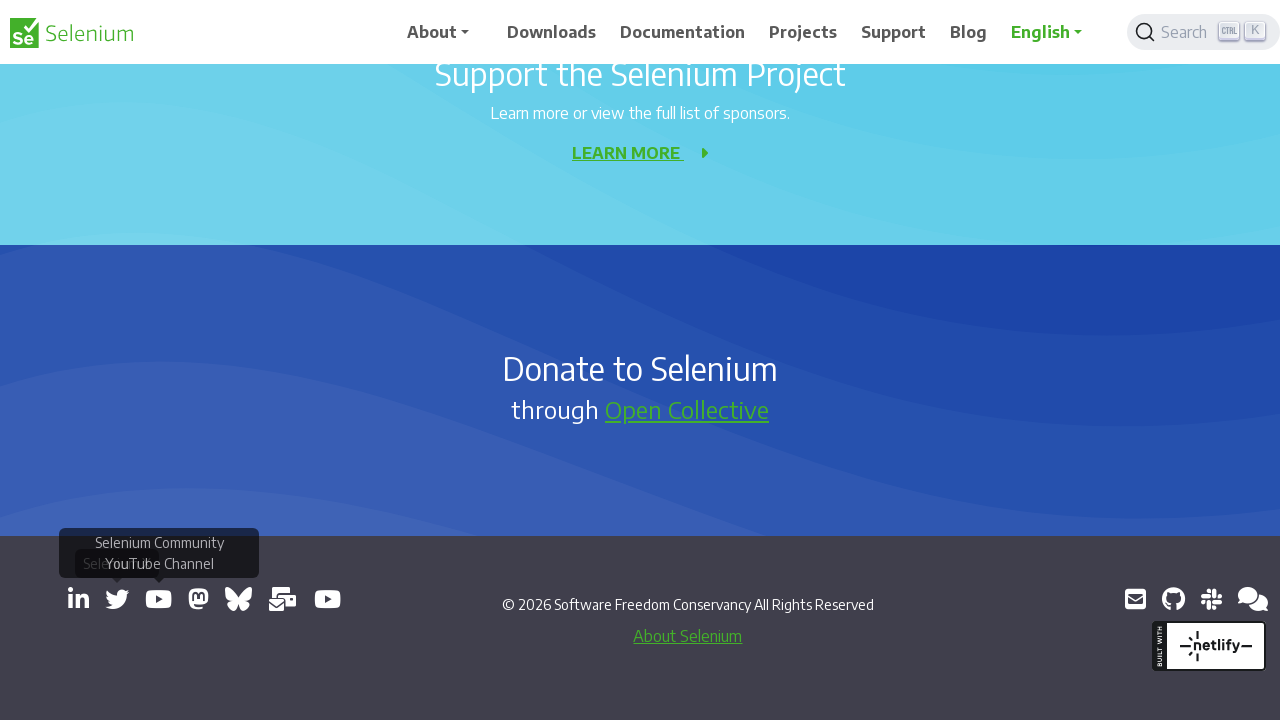

Retrieved href attribute from link: https://mastodon.social/@seleniumHQ@fosstodon.org
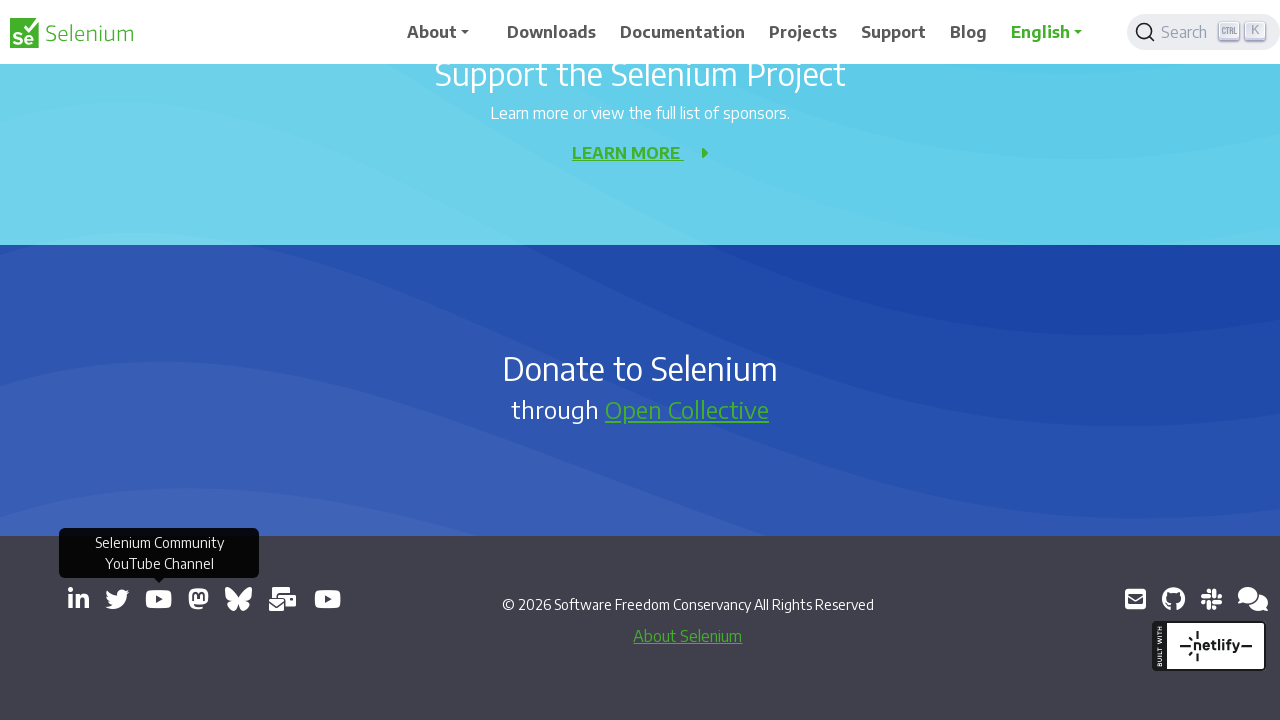

Clicked external link: https://mastodon.social/@seleniumHQ@fosstodon.org at (198, 599) on a[target='_blank'] >> nth=5
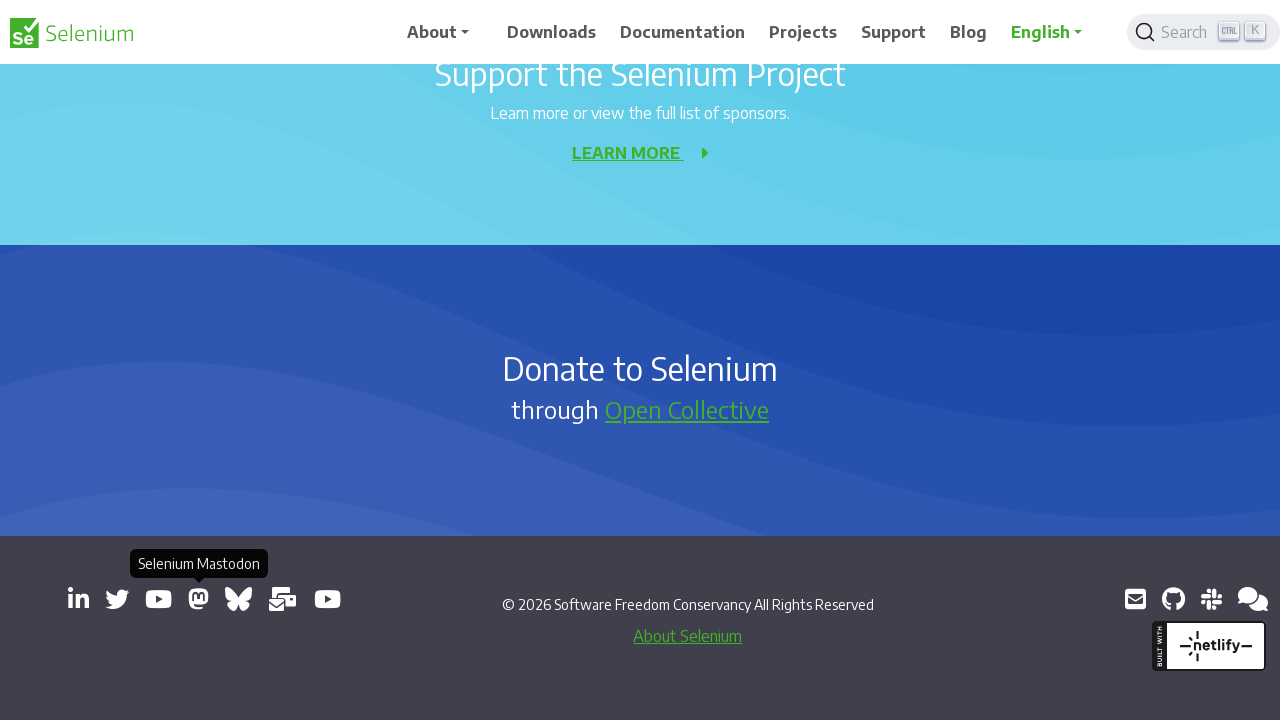

Retrieved href attribute from link: https://bsky.app/profile/seleniumconf.bsky.social
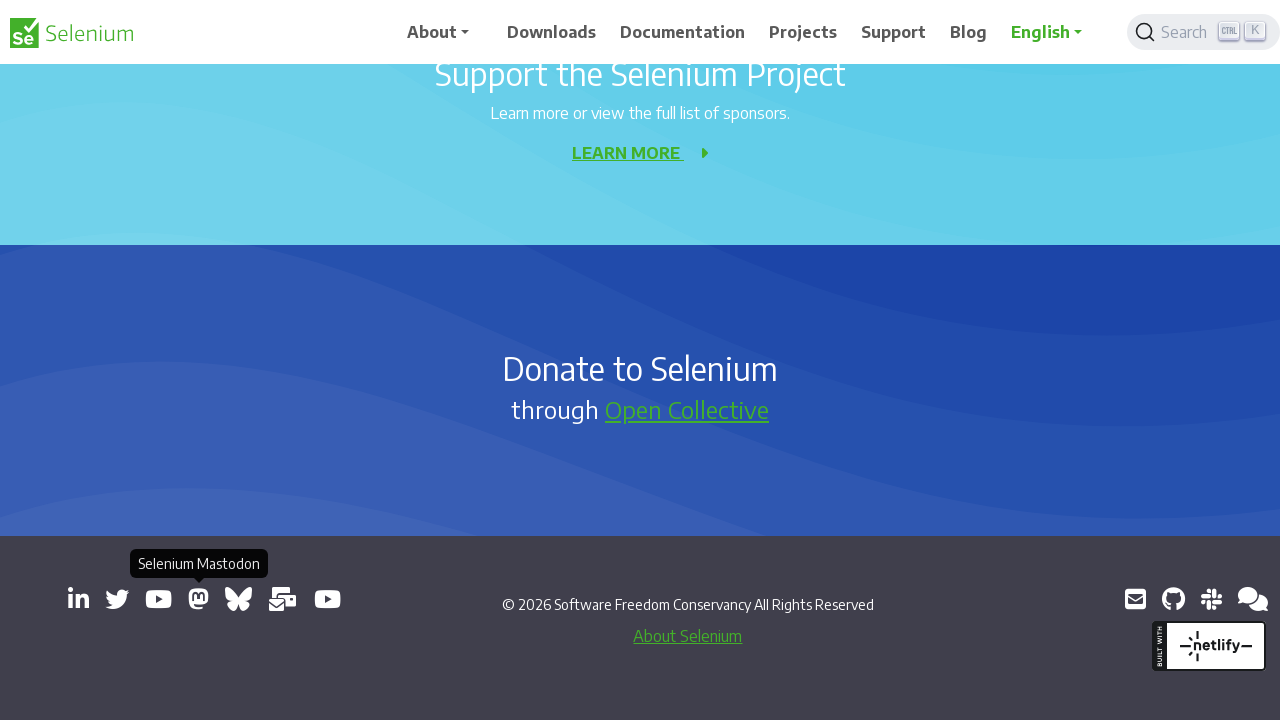

Clicked external link: https://bsky.app/profile/seleniumconf.bsky.social at (238, 599) on a[target='_blank'] >> nth=6
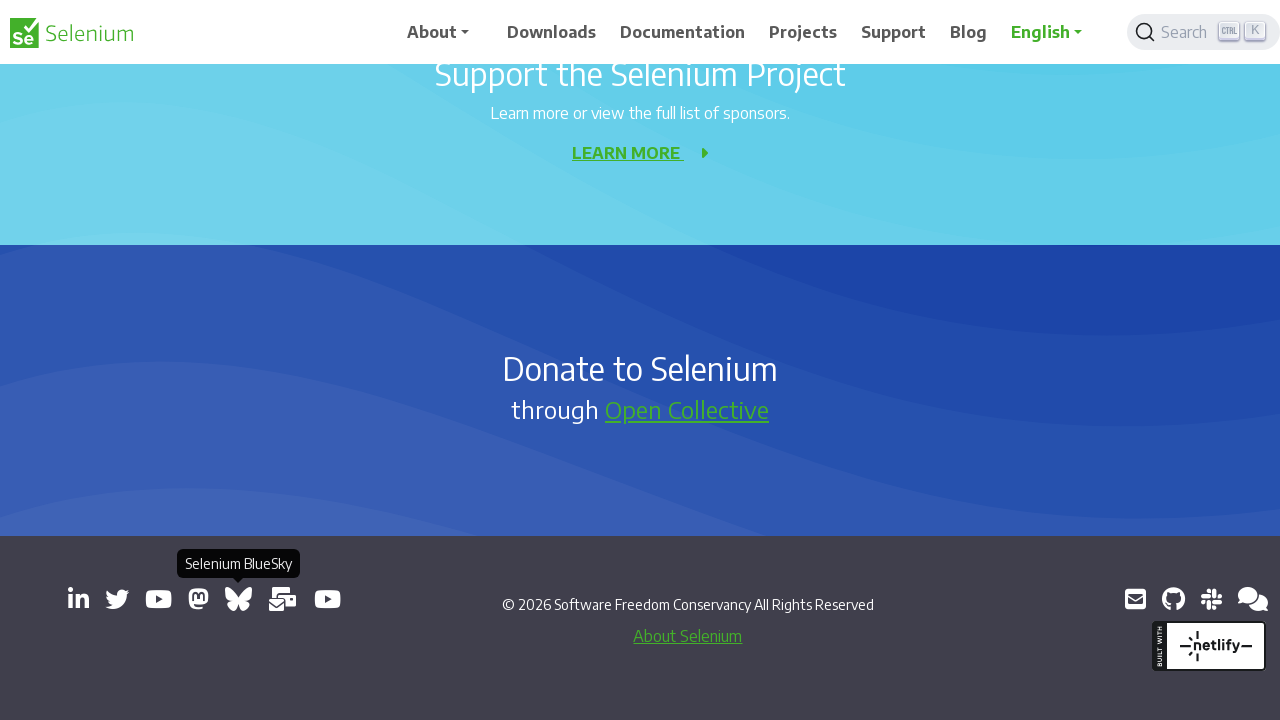

Retrieved href attribute from link: https://groups.google.com/group/selenium-users
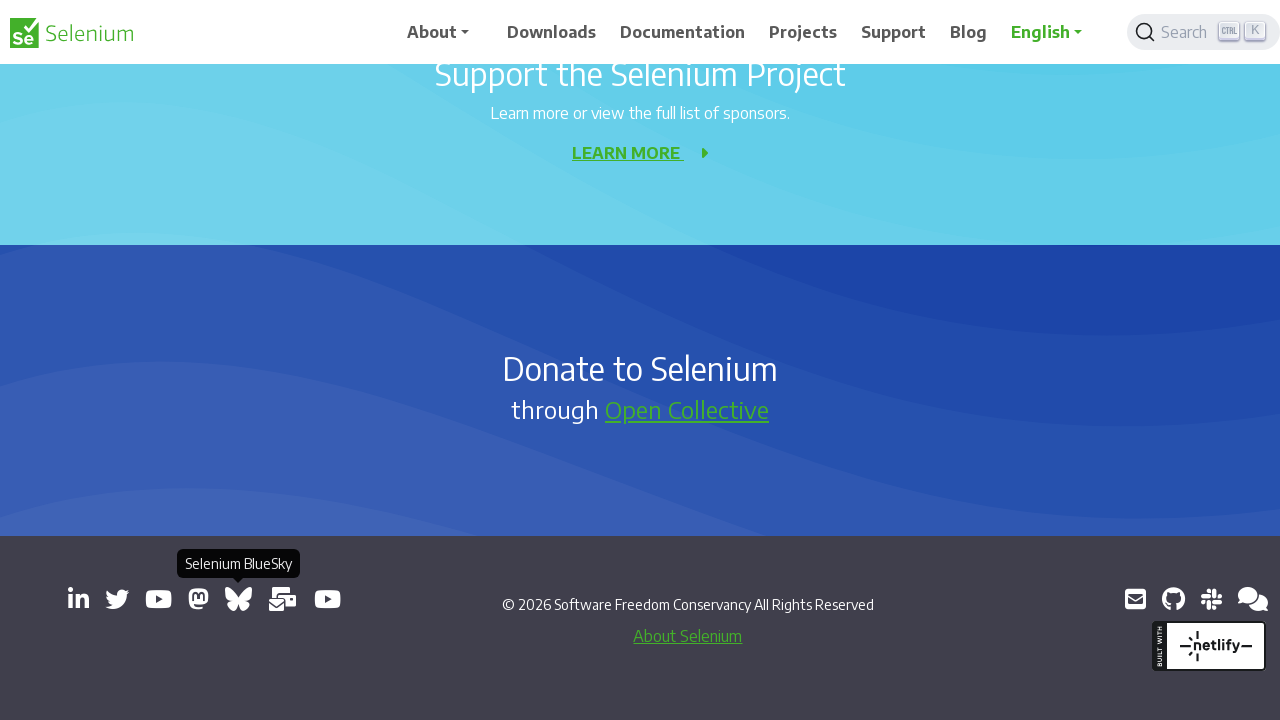

Clicked external link: https://groups.google.com/group/selenium-users at (283, 599) on a[target='_blank'] >> nth=7
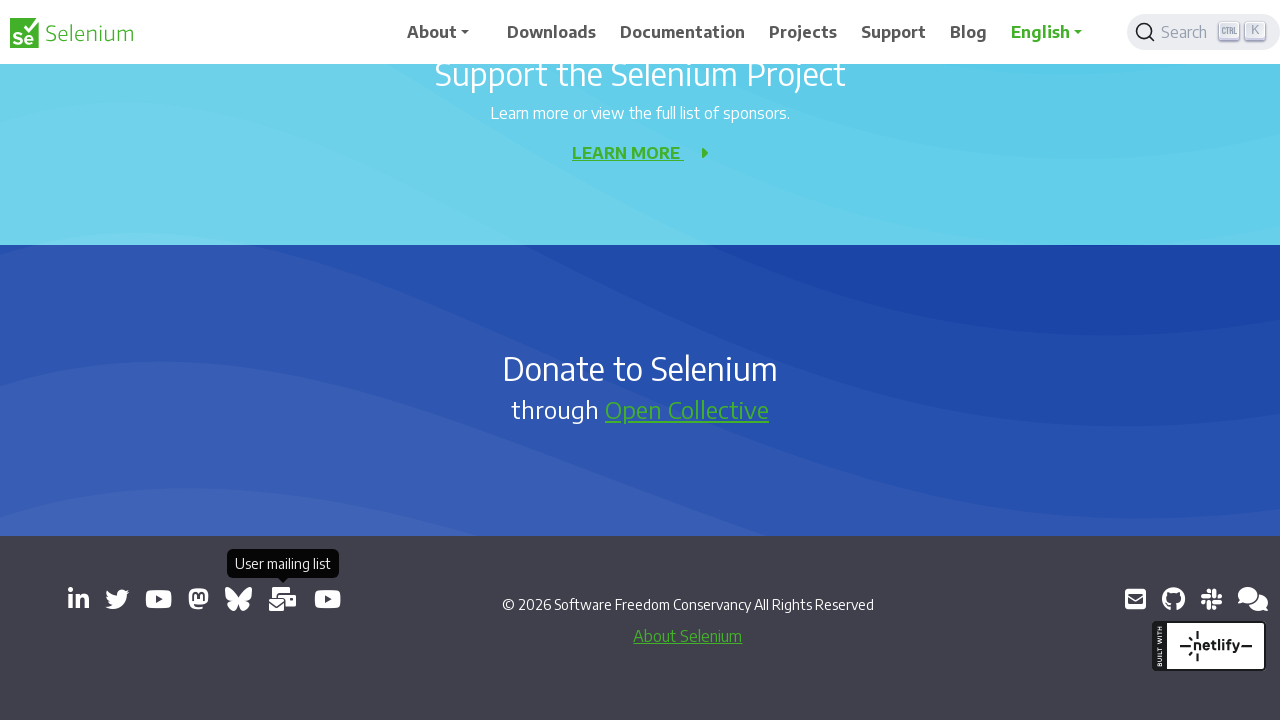

Retrieved href attribute from link: https://www.youtube.com/channel/UCbDlgX_613xNMrDqCe3QNEw
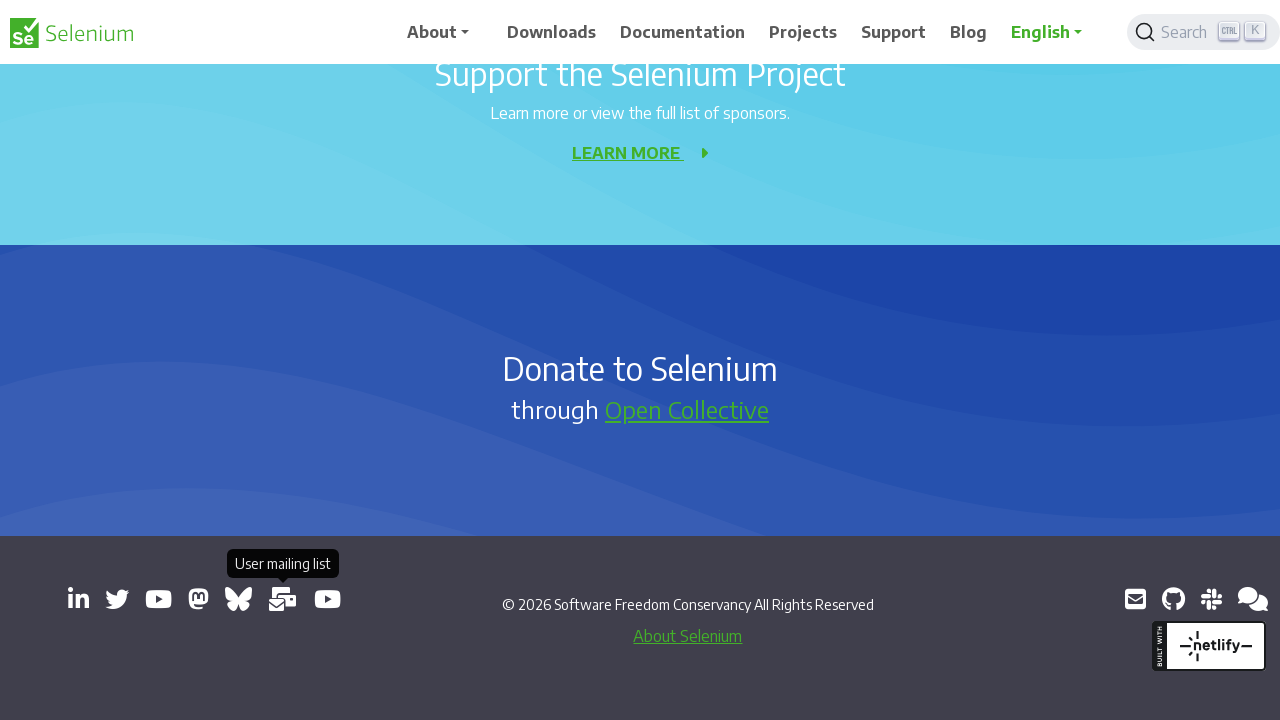

Clicked external link: https://www.youtube.com/channel/UCbDlgX_613xNMrDqCe3QNEw at (328, 599) on a[target='_blank'] >> nth=8
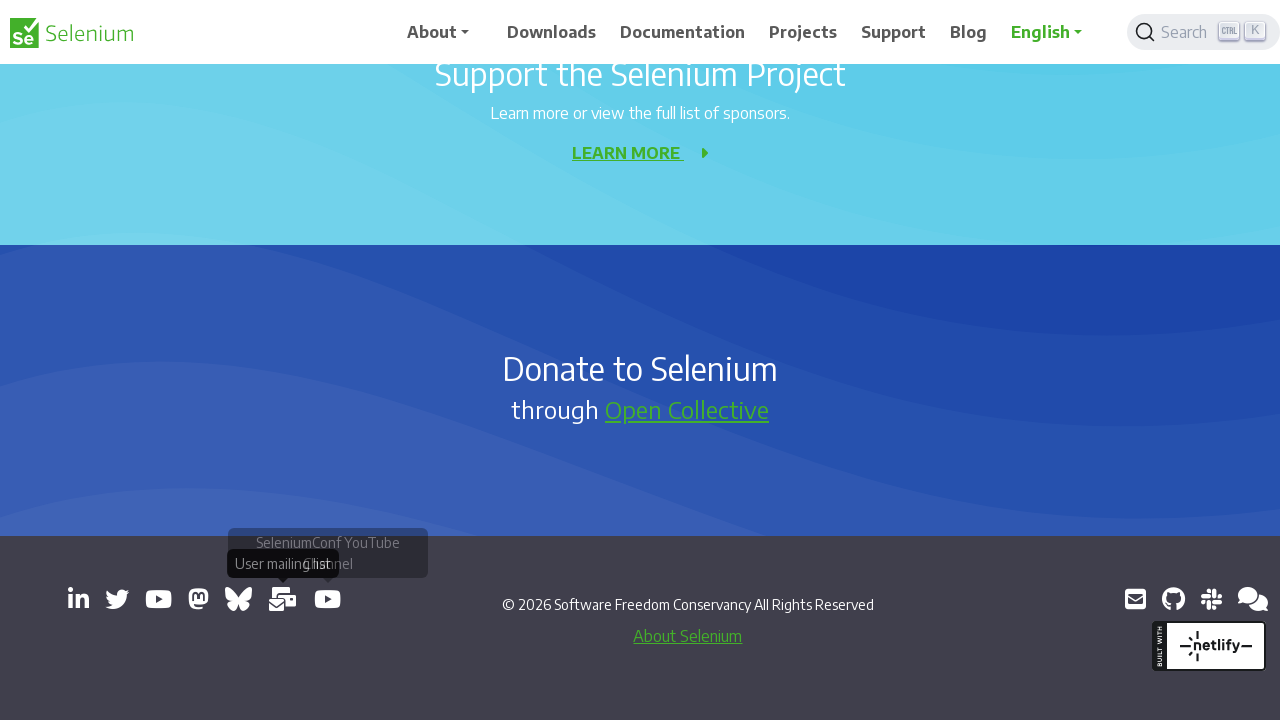

Retrieved href attribute from link: mailto:selenium@sfconservancy.org
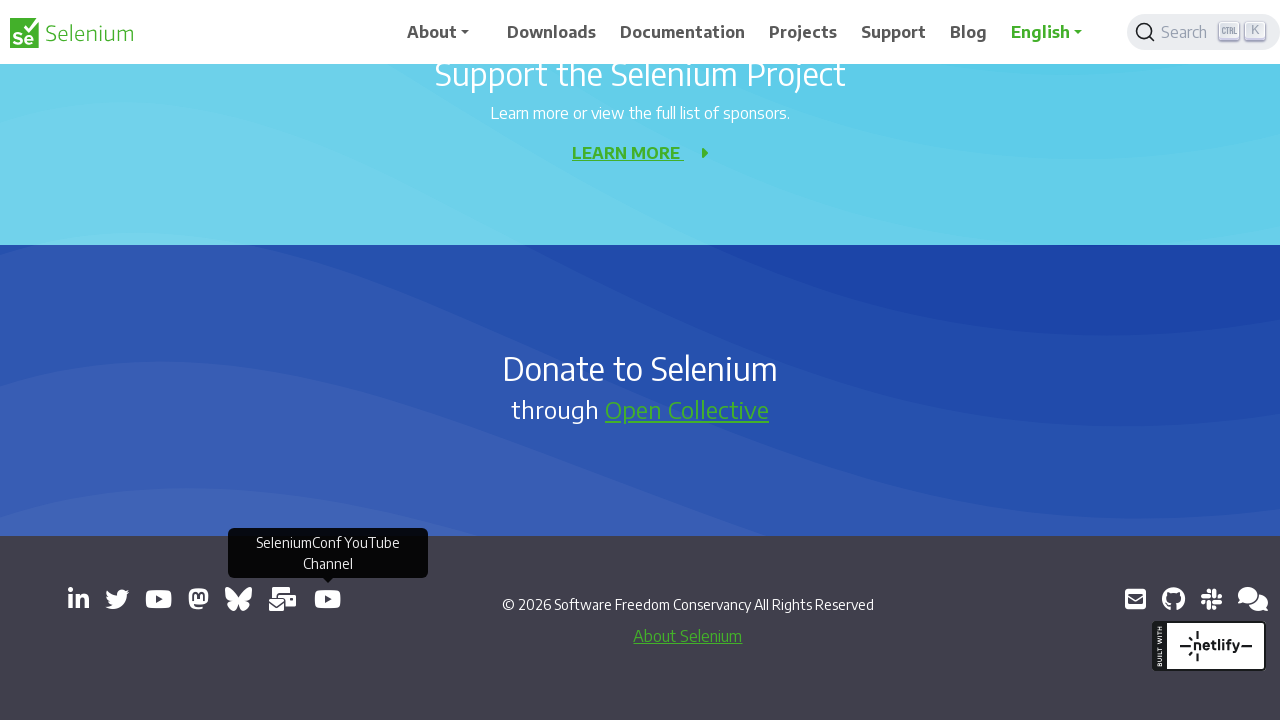

Retrieved href attribute from link: https://github.com/seleniumhq/selenium
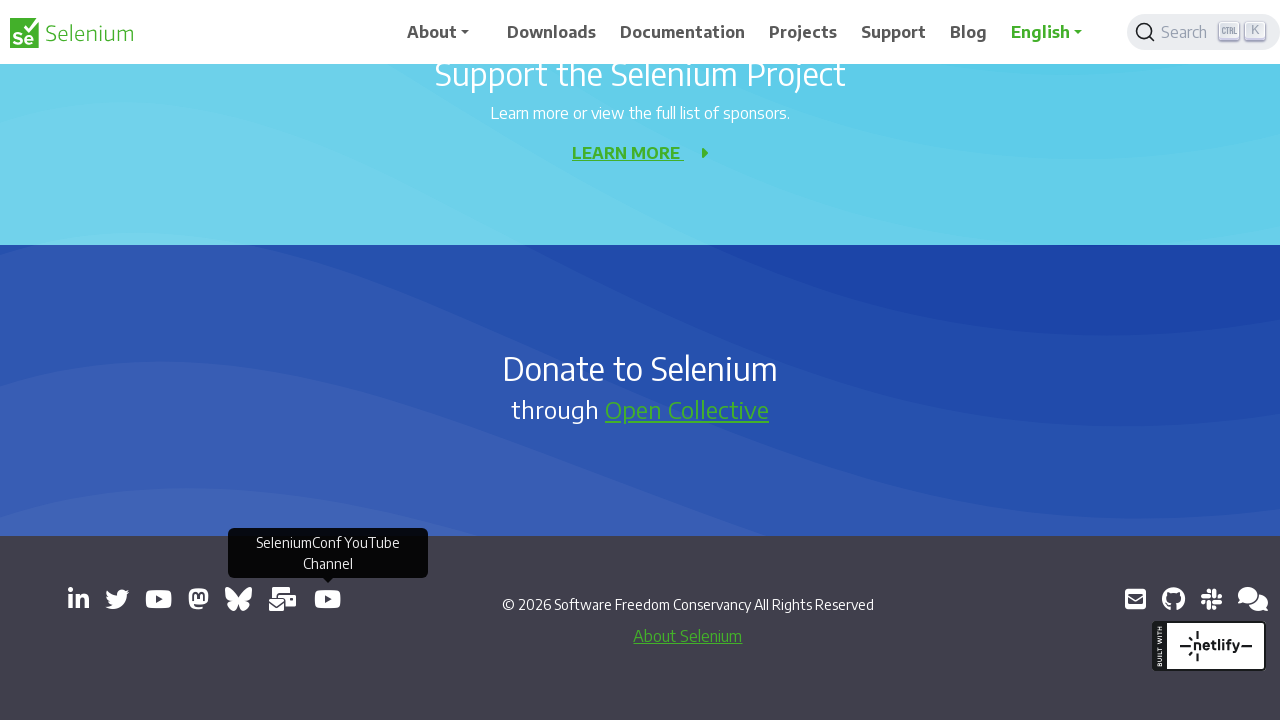

Clicked external link: https://github.com/seleniumhq/selenium at (1173, 599) on a[target='_blank'] >> nth=10
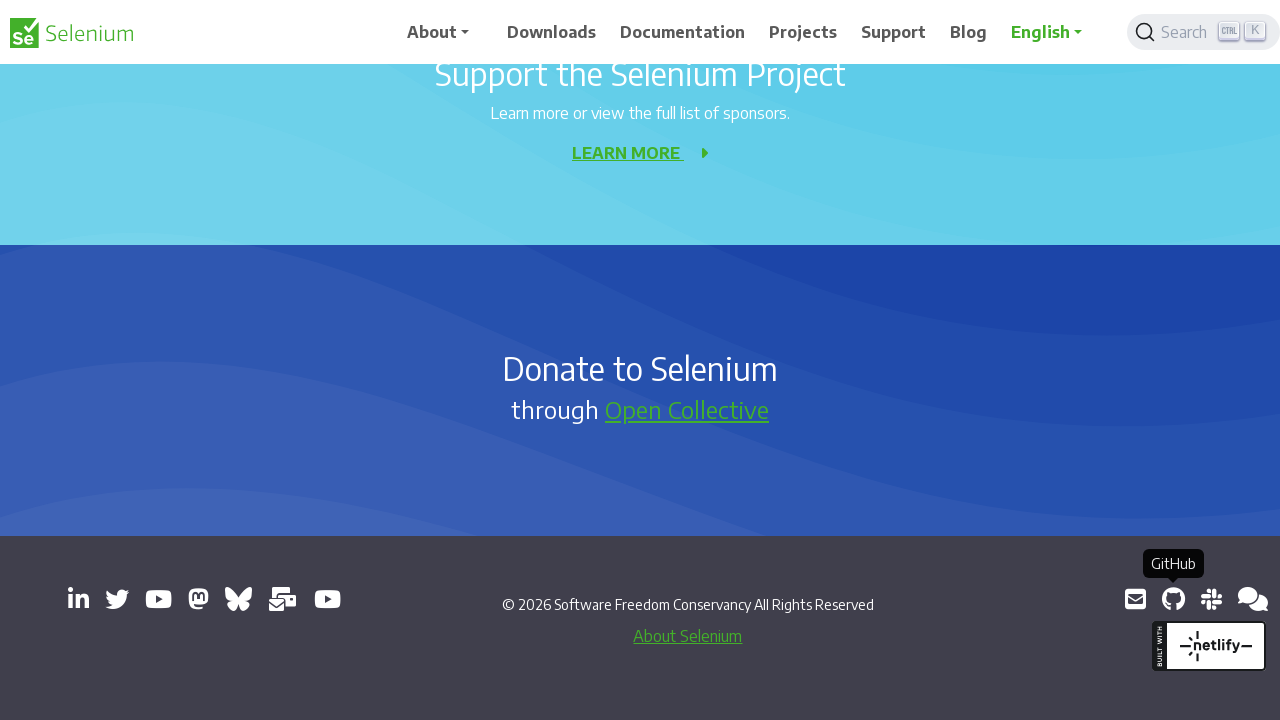

Retrieved href attribute from link: https://inviter.co/seleniumhq
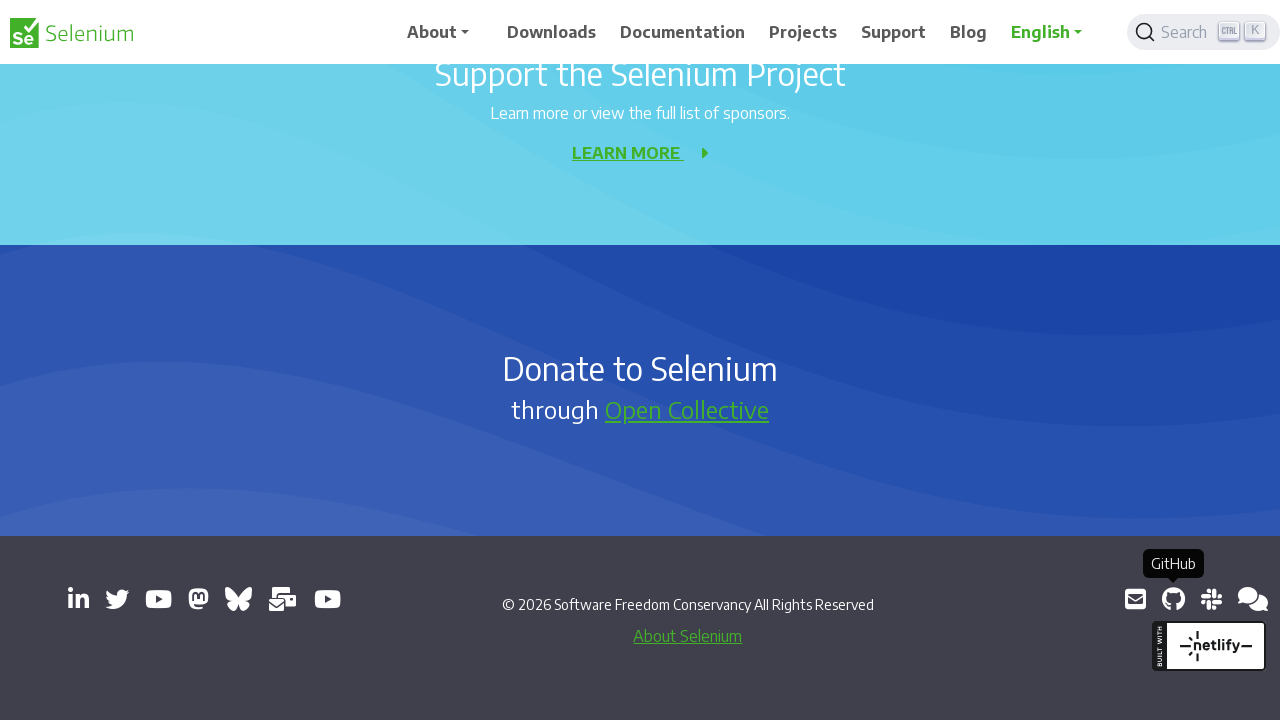

Clicked external link: https://inviter.co/seleniumhq at (1211, 599) on a[target='_blank'] >> nth=11
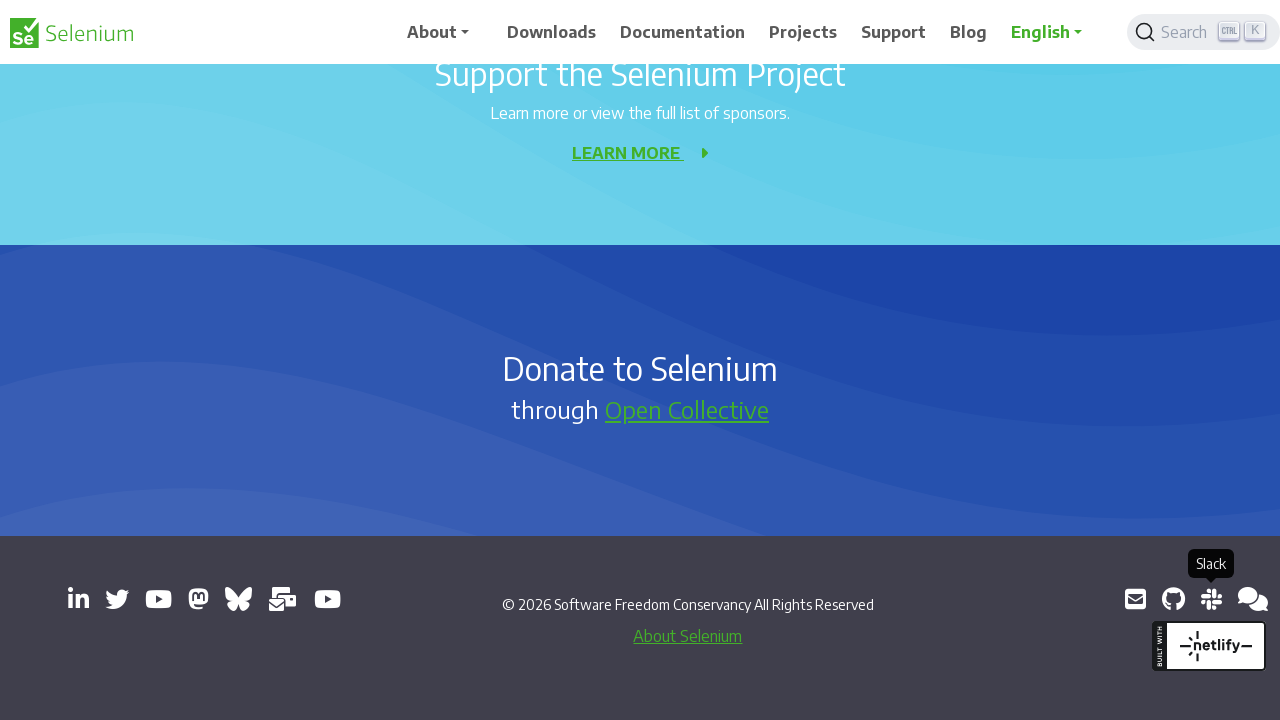

Retrieved href attribute from link: https://web.libera.chat/#selenium
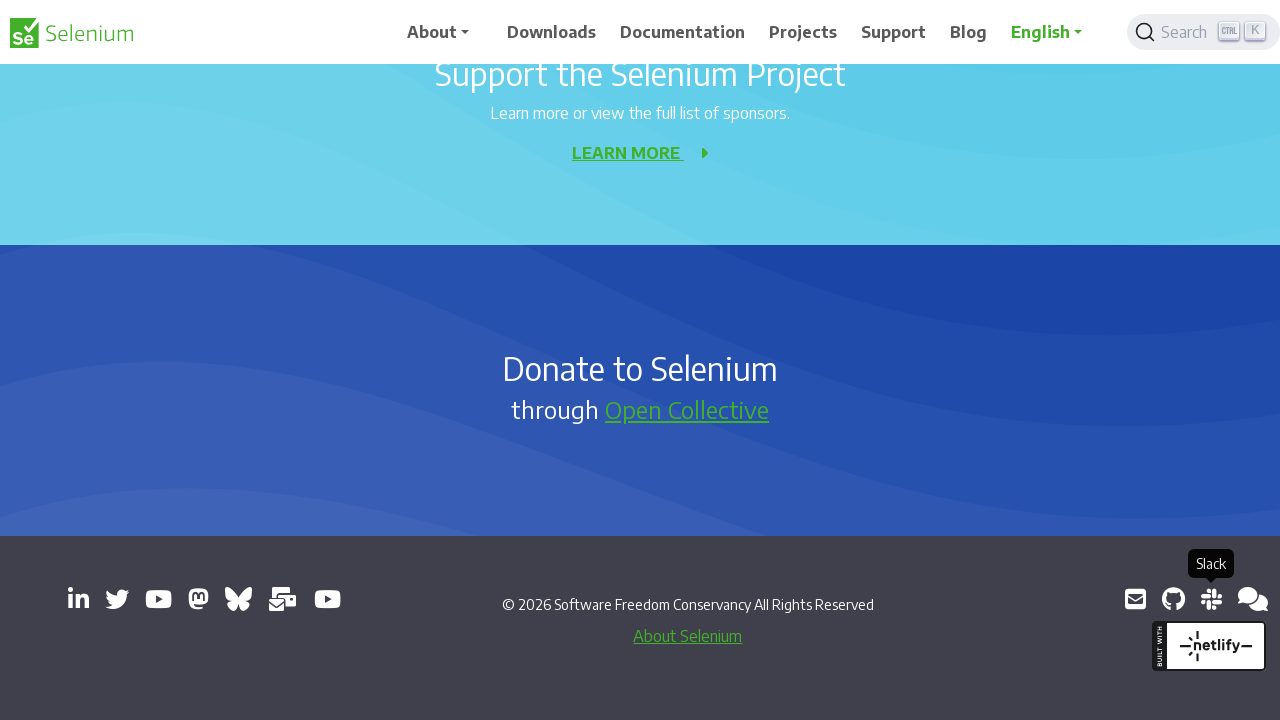

Clicked external link: https://web.libera.chat/#selenium at (1253, 599) on a[target='_blank'] >> nth=12
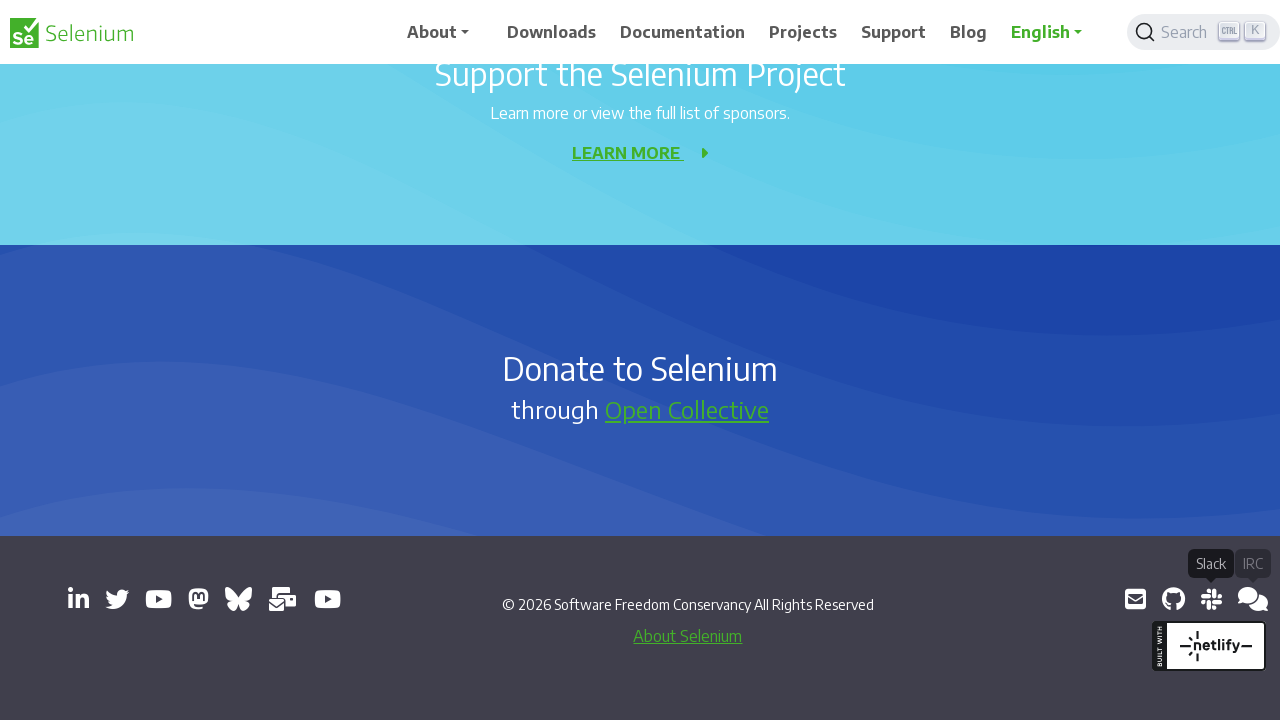

Retrieved href attribute from link: https://groups.google.com/g/selenium-developers
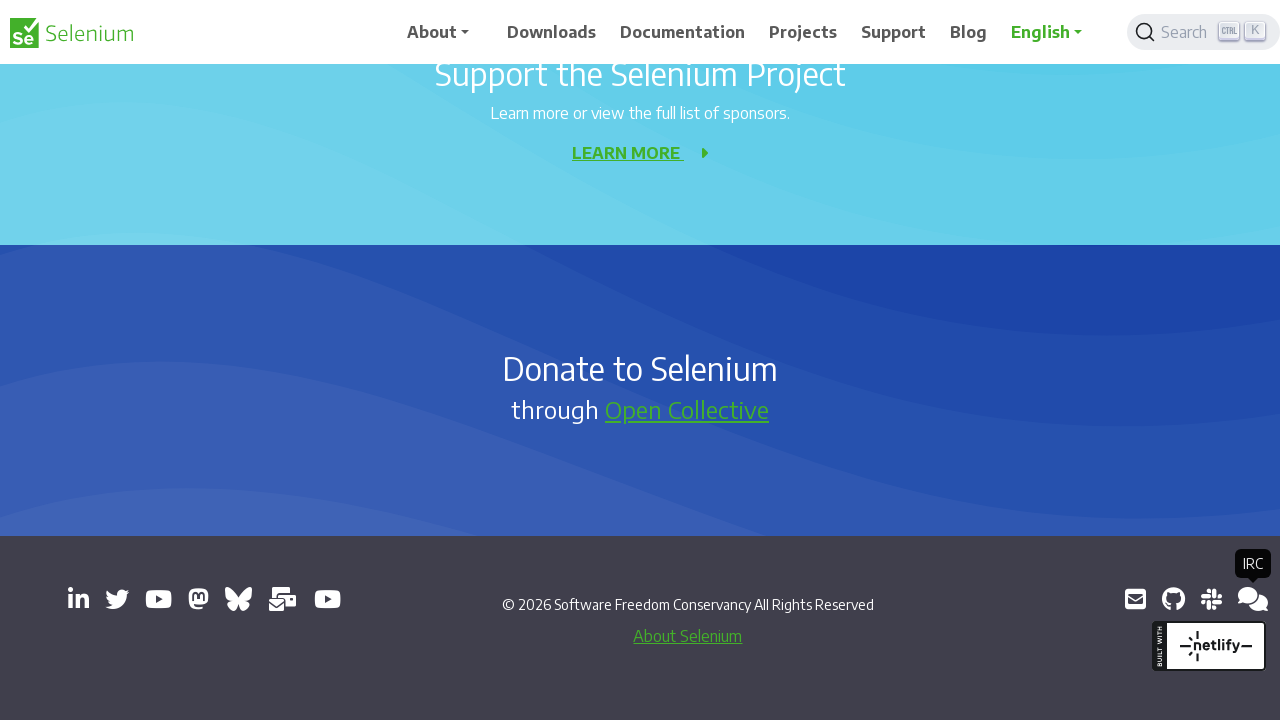

Clicked external link: https://groups.google.com/g/selenium-developers at (1248, 599) on a[target='_blank'] >> nth=13
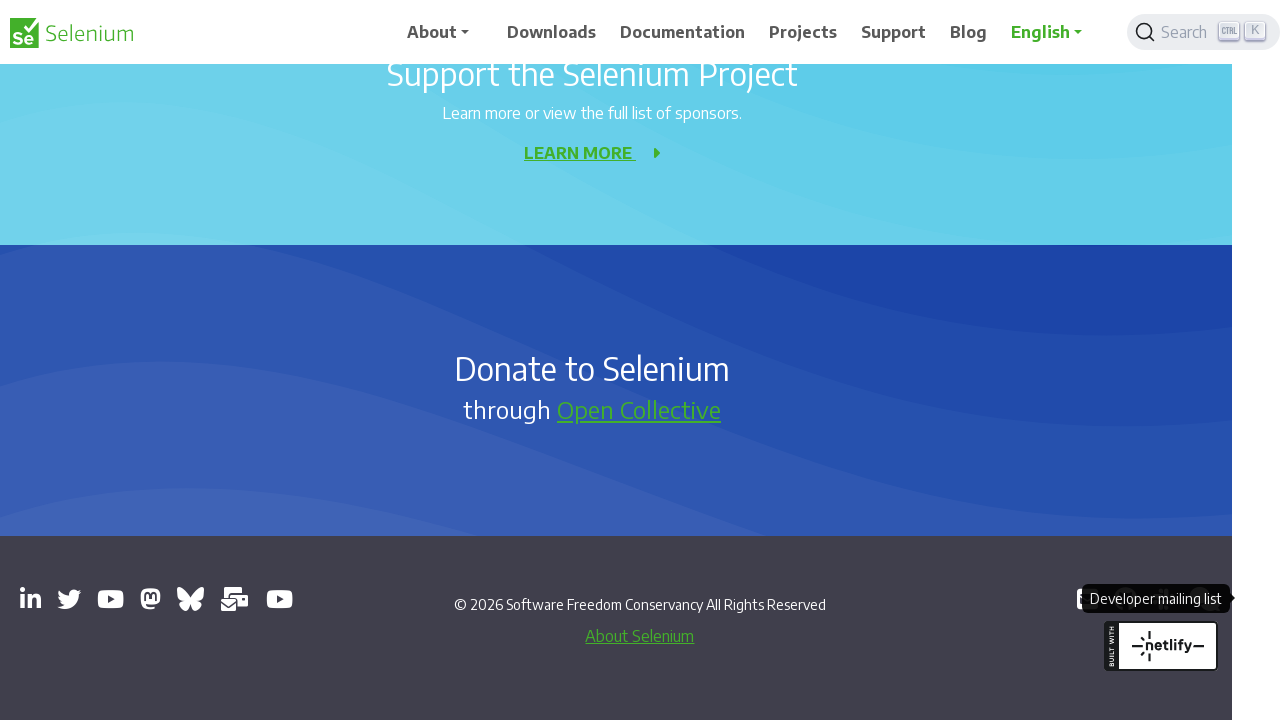

Waited 2 seconds for all new windows to open
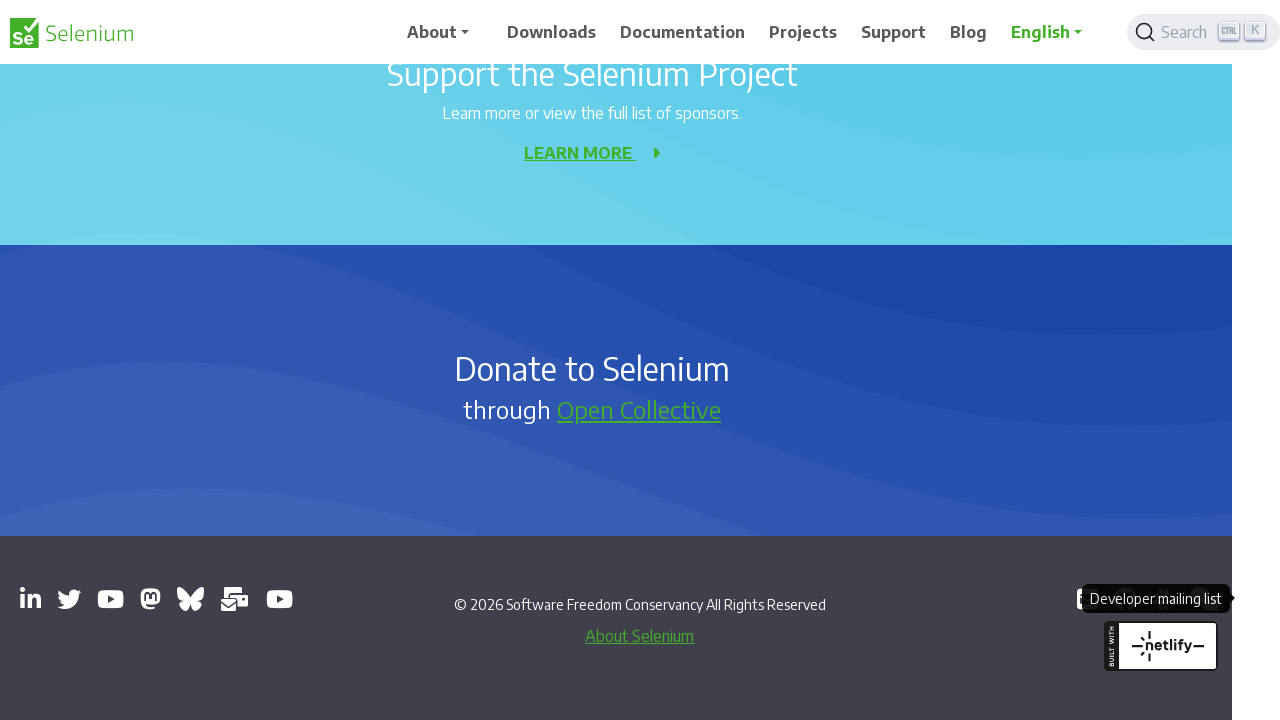

Retrieved all open pages from context: 14 total
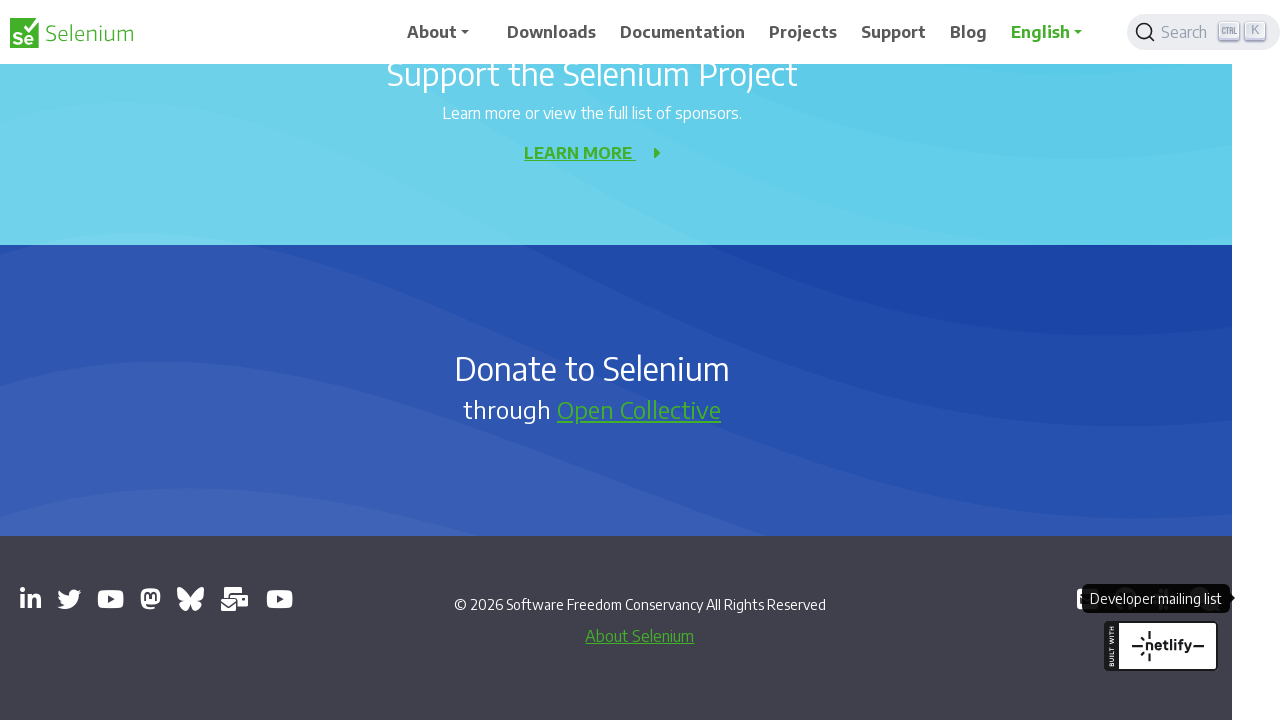

Processed page URL: https://www.selenium.dev/
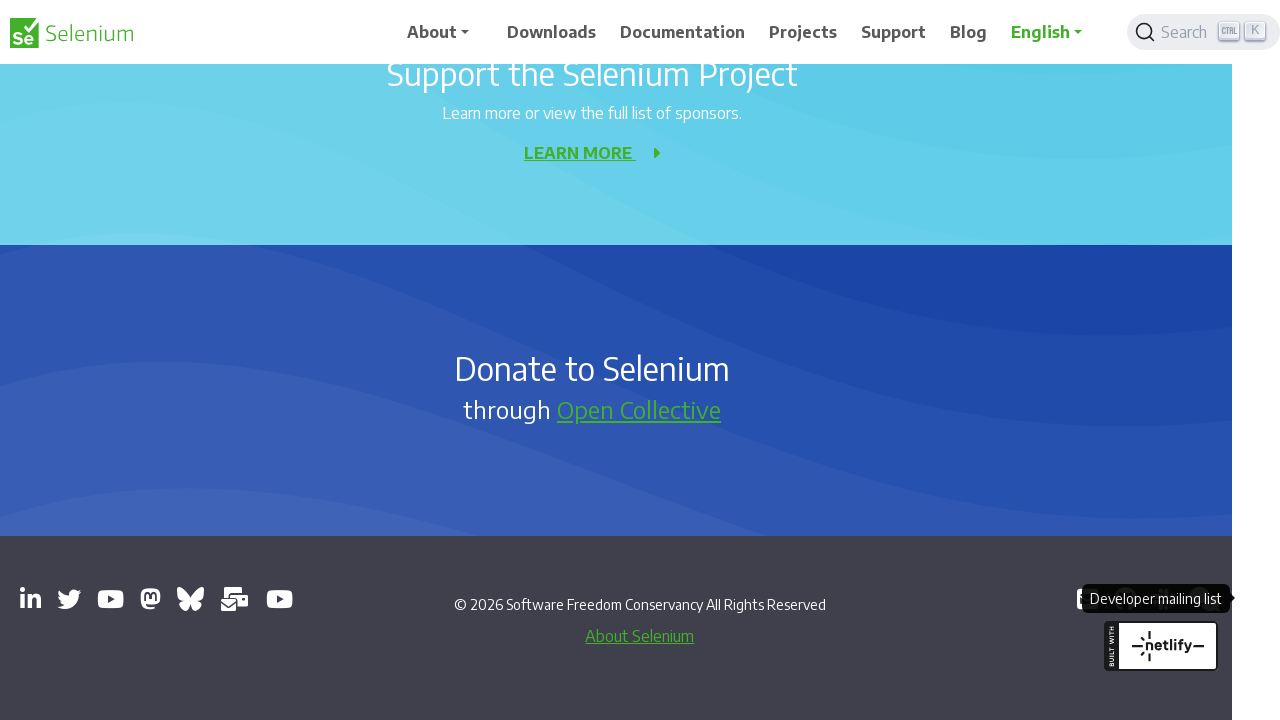

Processed page URL: https://seleniumconf.com/register/?utm_medium=Referral&utm_source=selenium.dev&utm_campaign=register
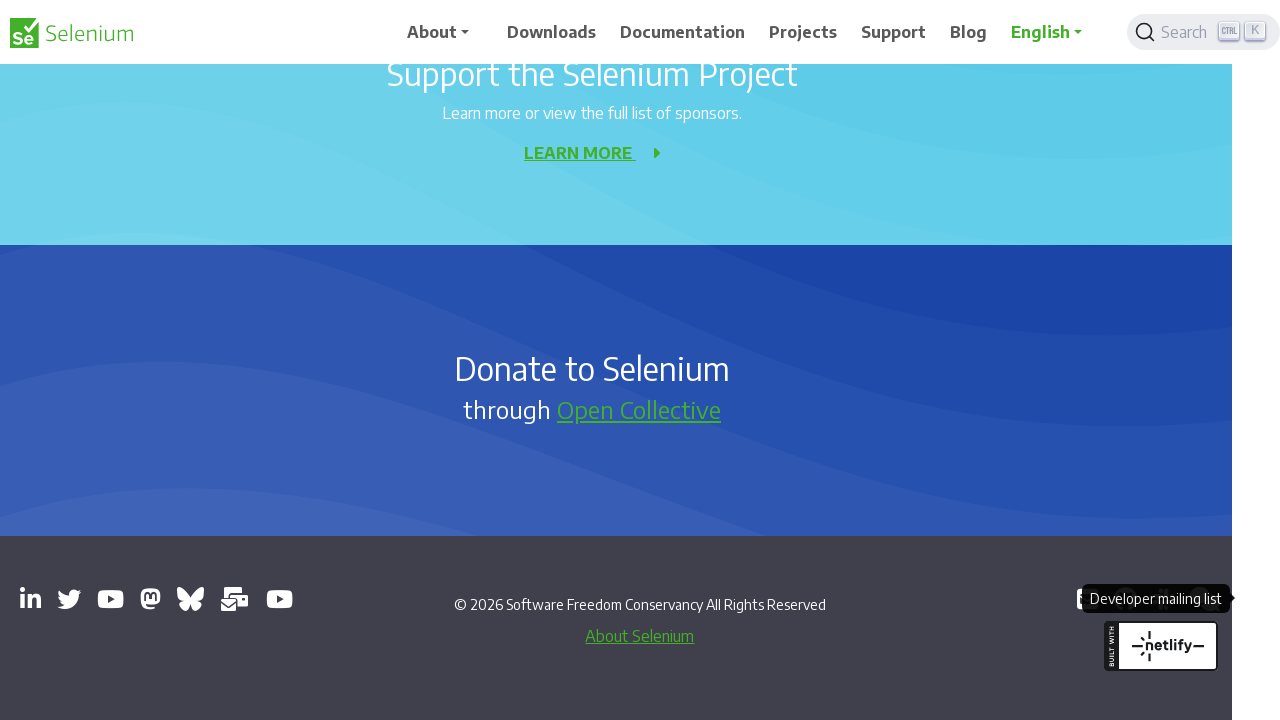

Processed page URL: chrome-error://chromewebdata/
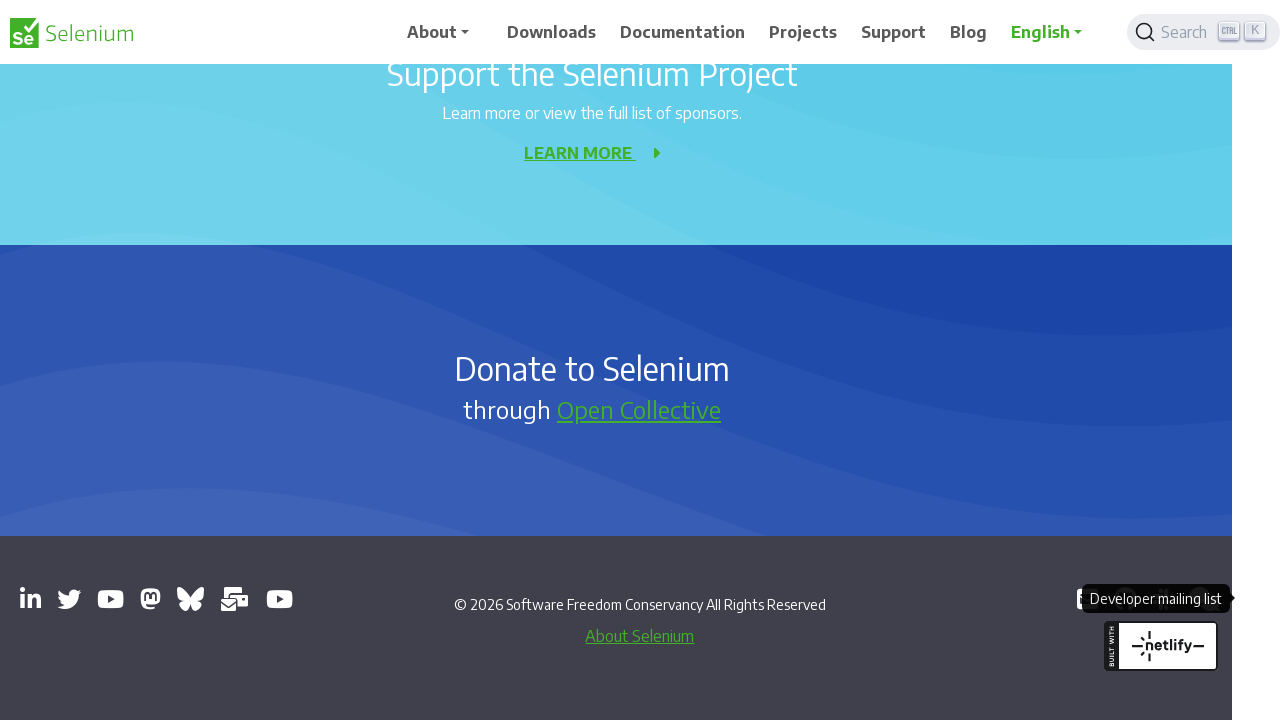

Processed page URL: chrome-error://chromewebdata/
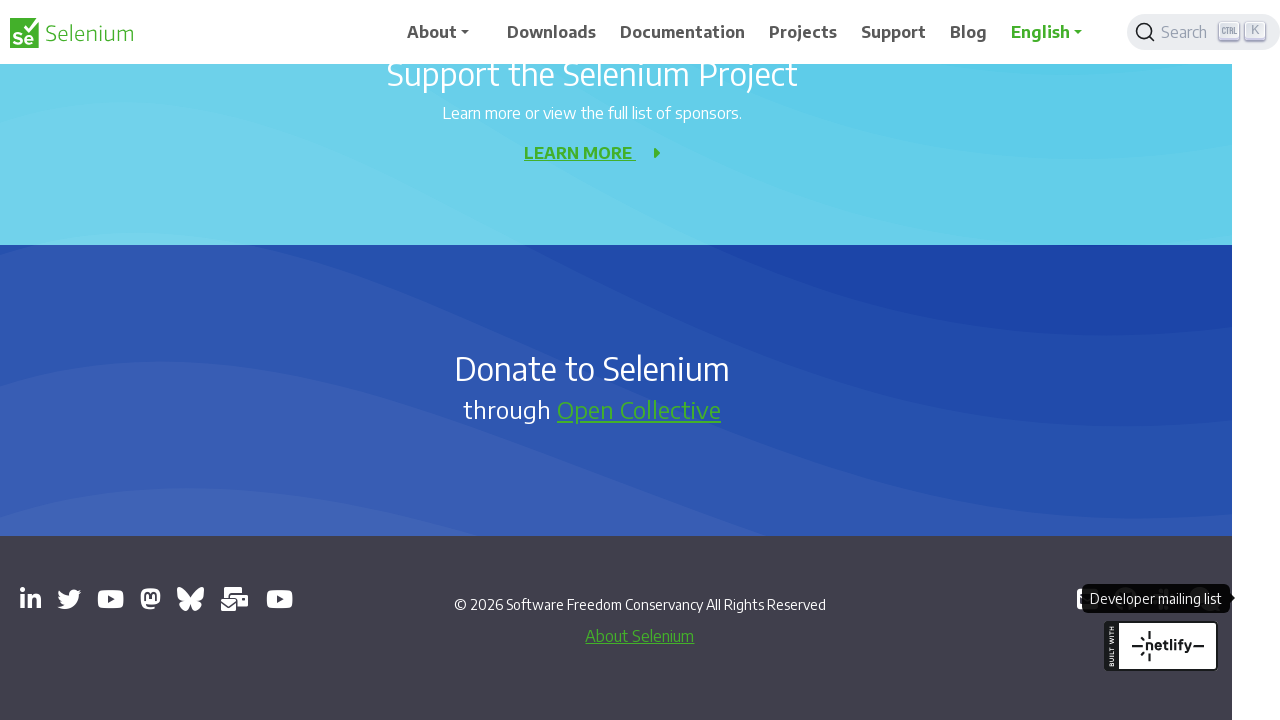

Processed page URL: chrome-error://chromewebdata/
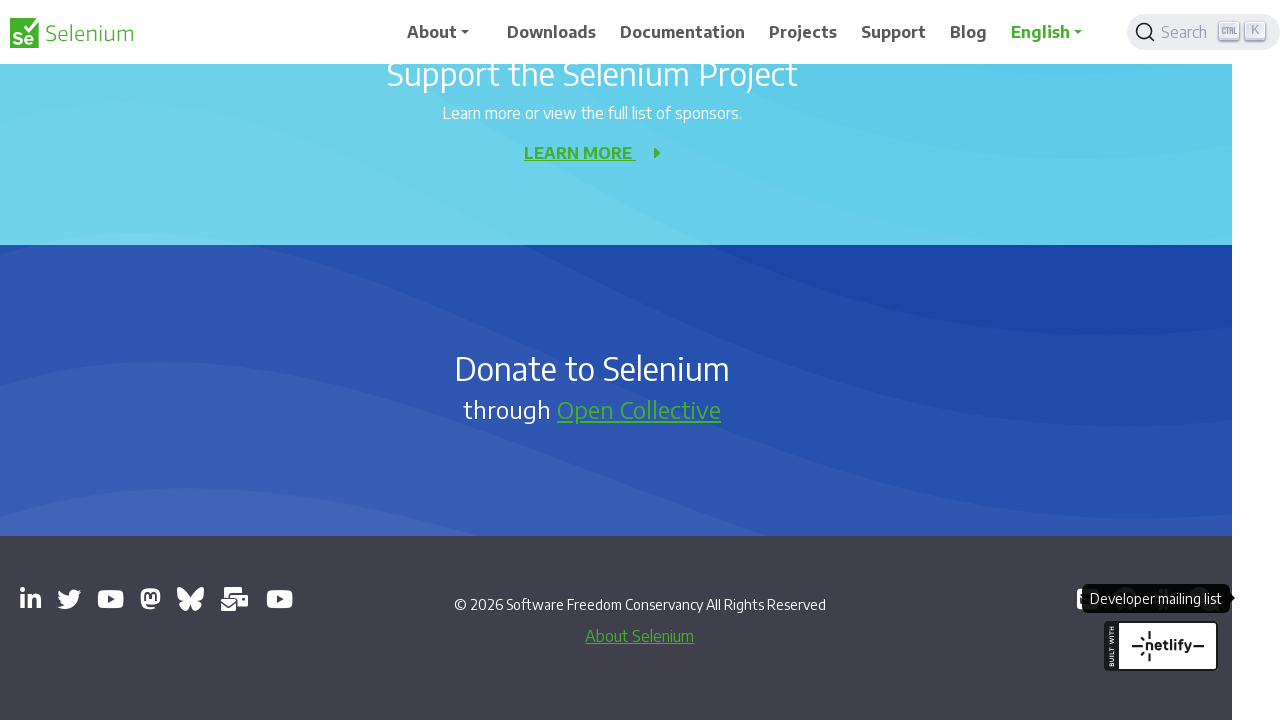

Processed page URL: https://www.youtube.com/@SeleniumHQProject
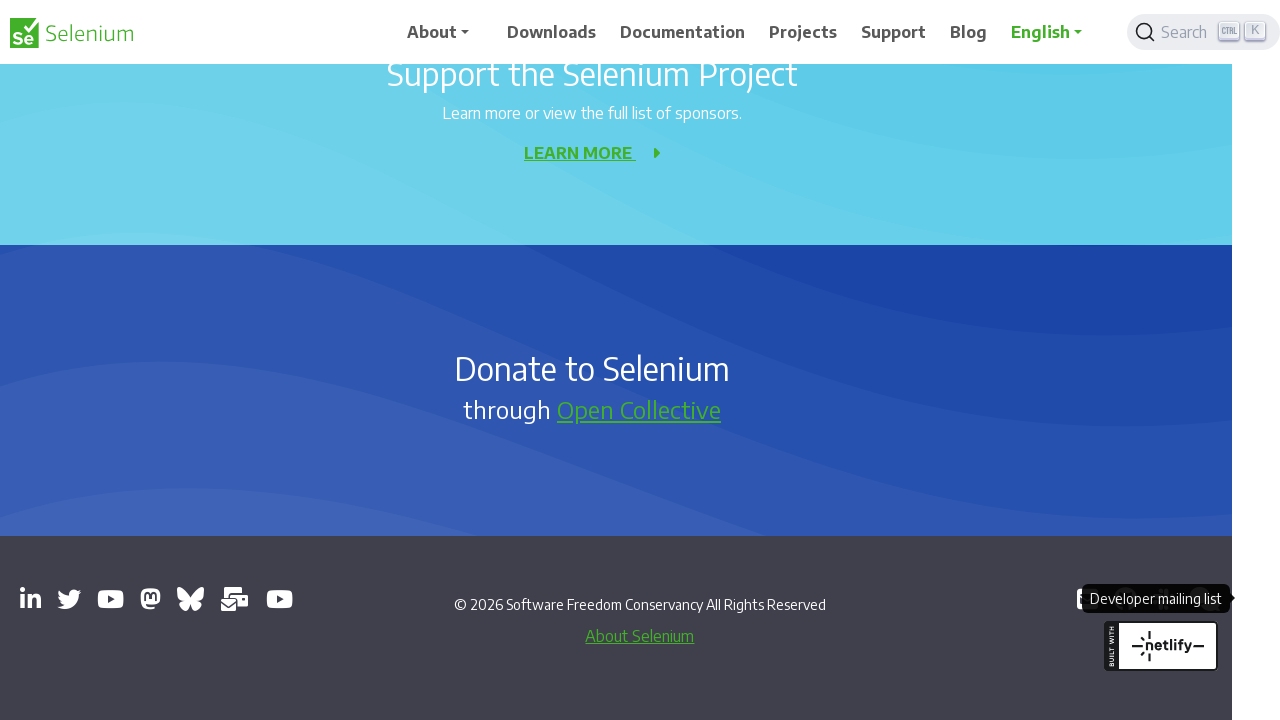

Processed page URL: https://mastodon.social/redirect/accounts/110869641967823055
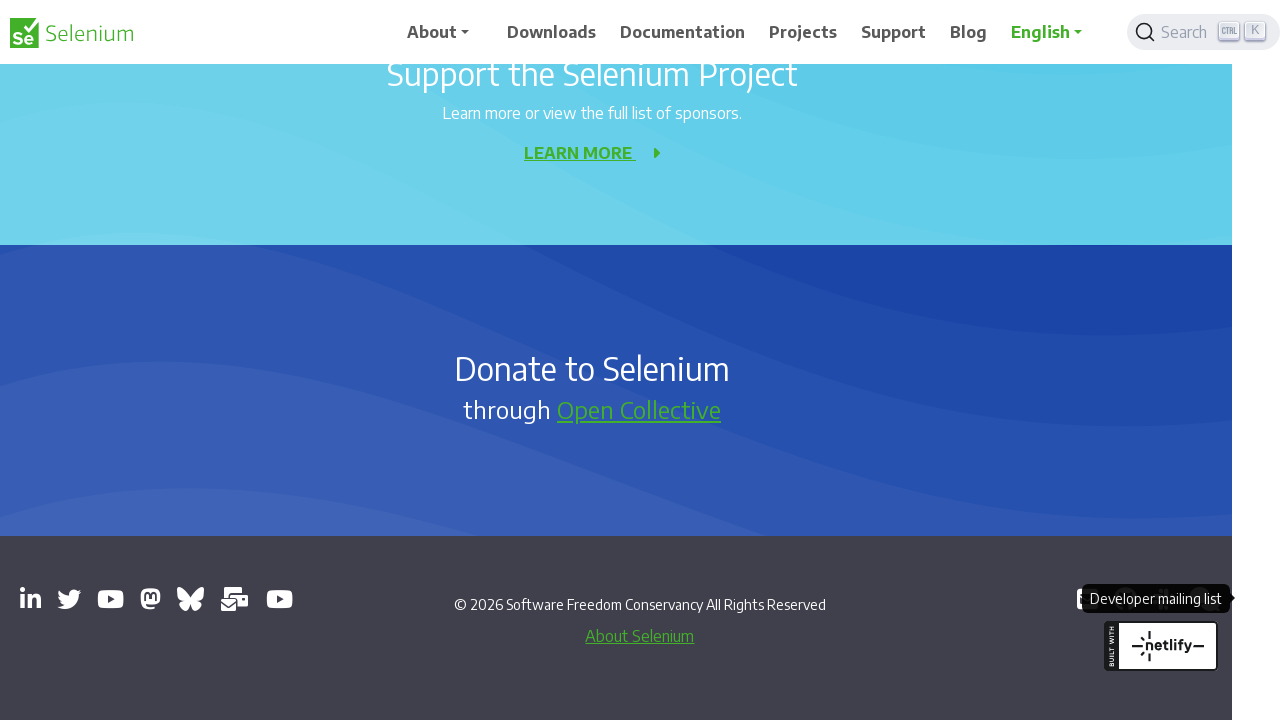

Processed page URL: https://bsky.app/profile/seleniumconf.bsky.social
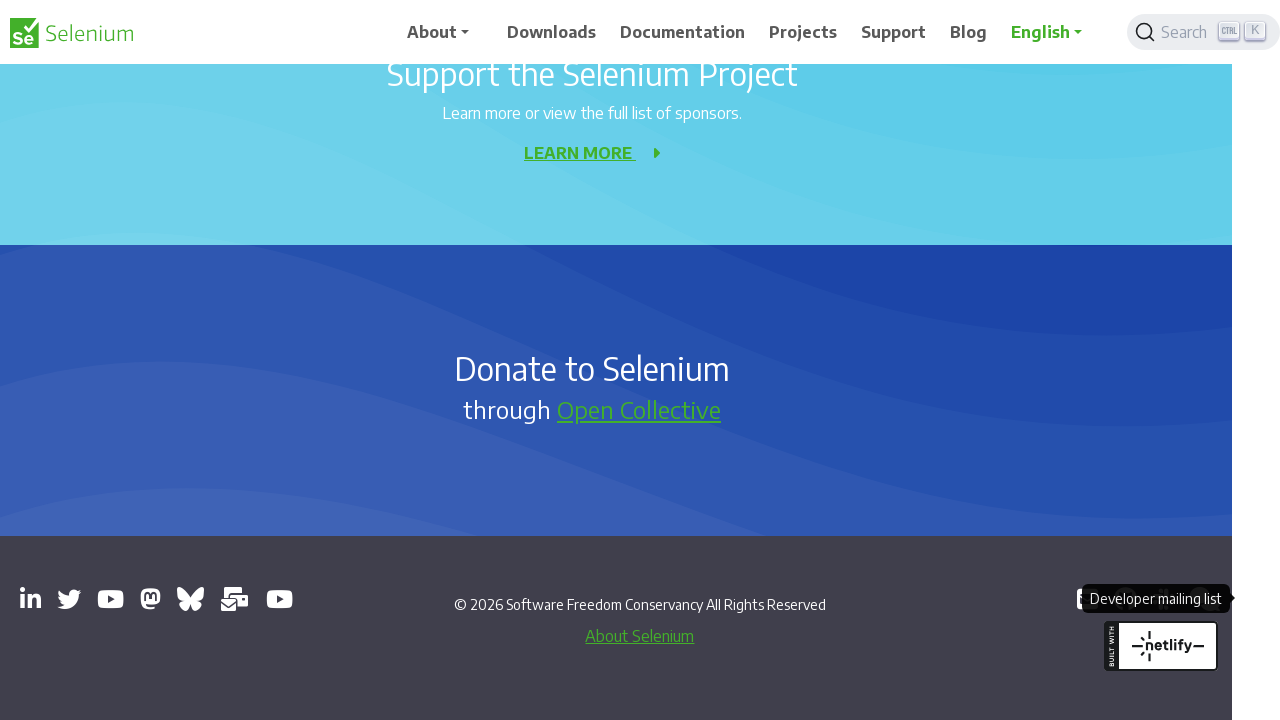

Processed page URL: https://groups.google.com/g/selenium-users
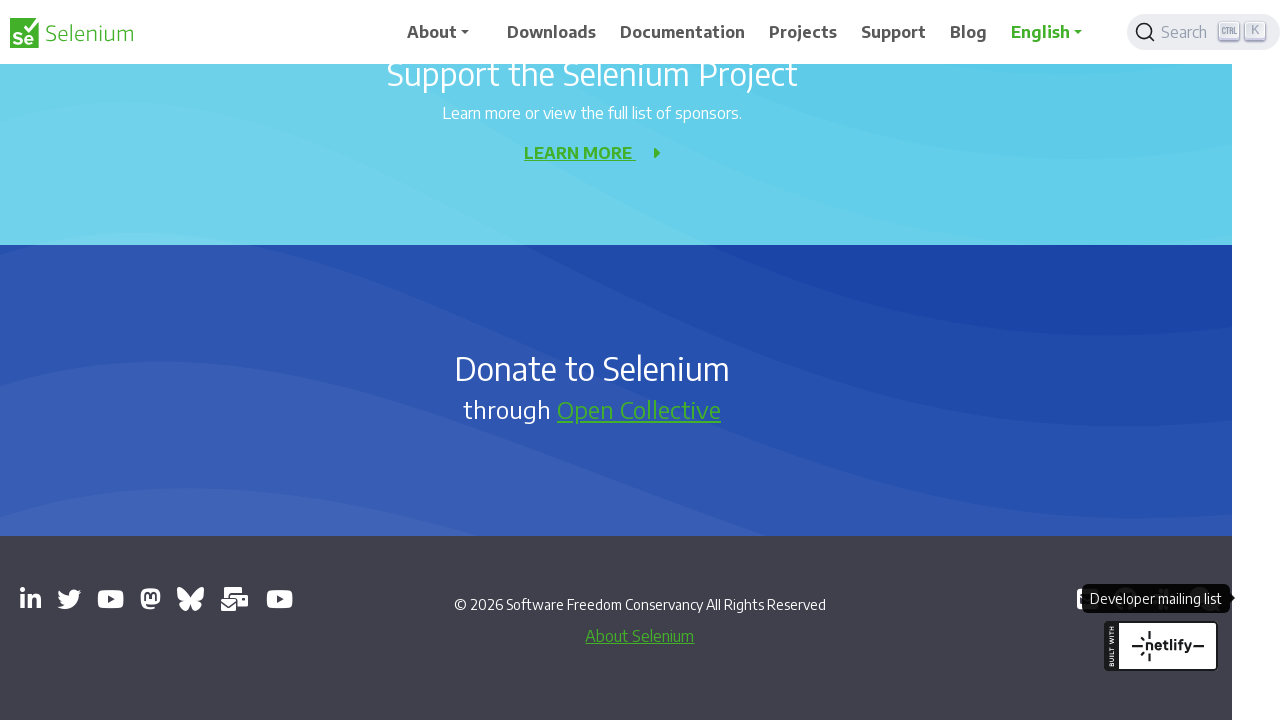

Processed page URL: https://www.youtube.com/channel/UCbDlgX_613xNMrDqCe3QNEw
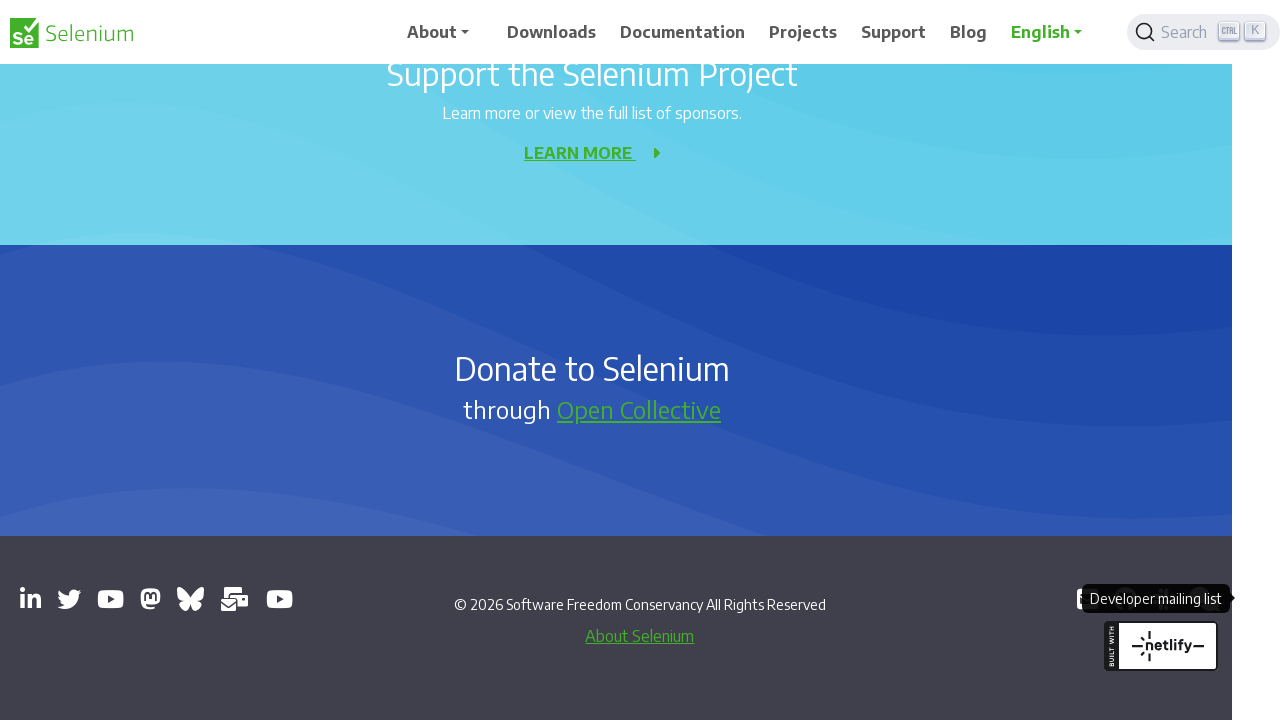

Processed page URL: https://github.com/seleniumhq/selenium
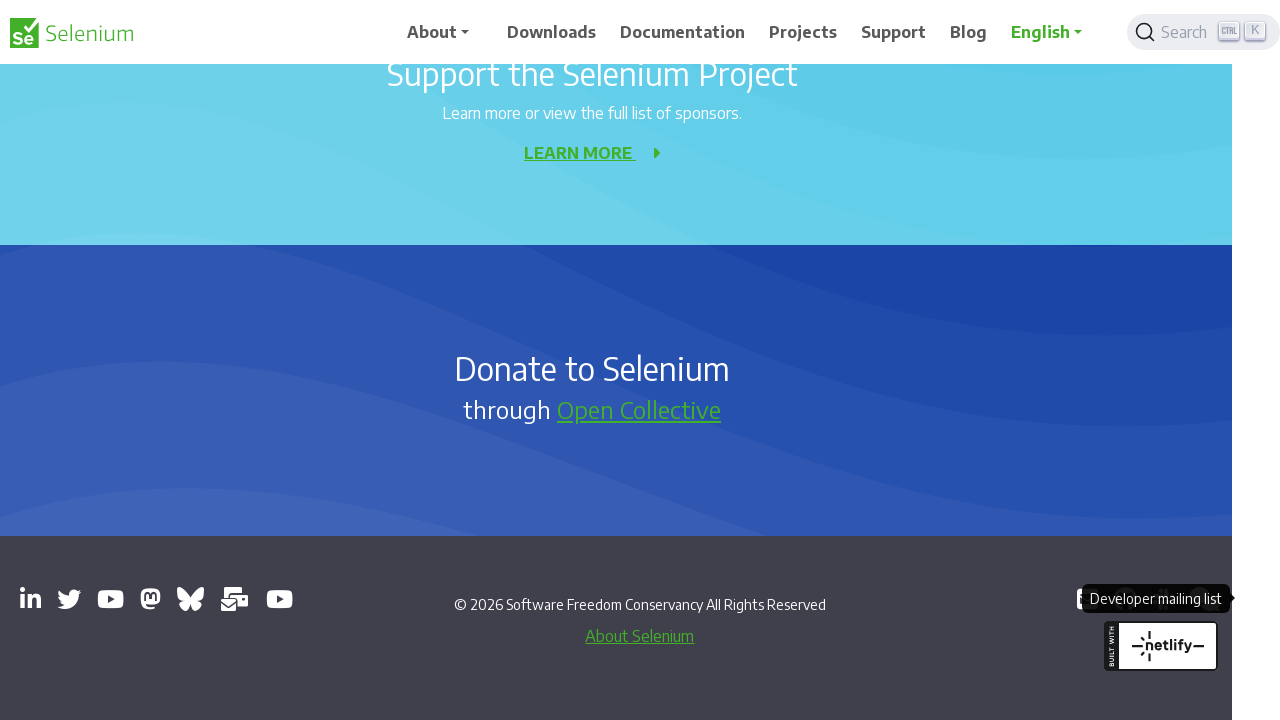

Processed page URL: https://inviter.co/seleniumhq
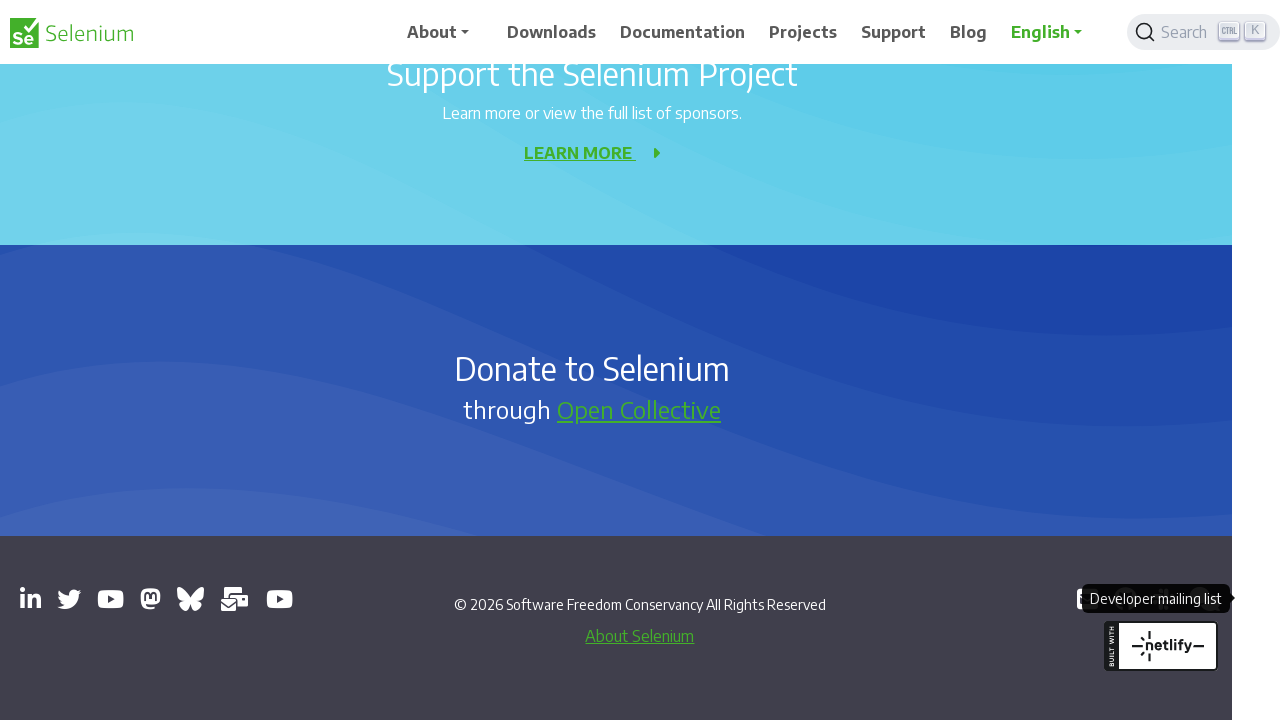

Processed page URL: https://web.libera.chat/#selenium
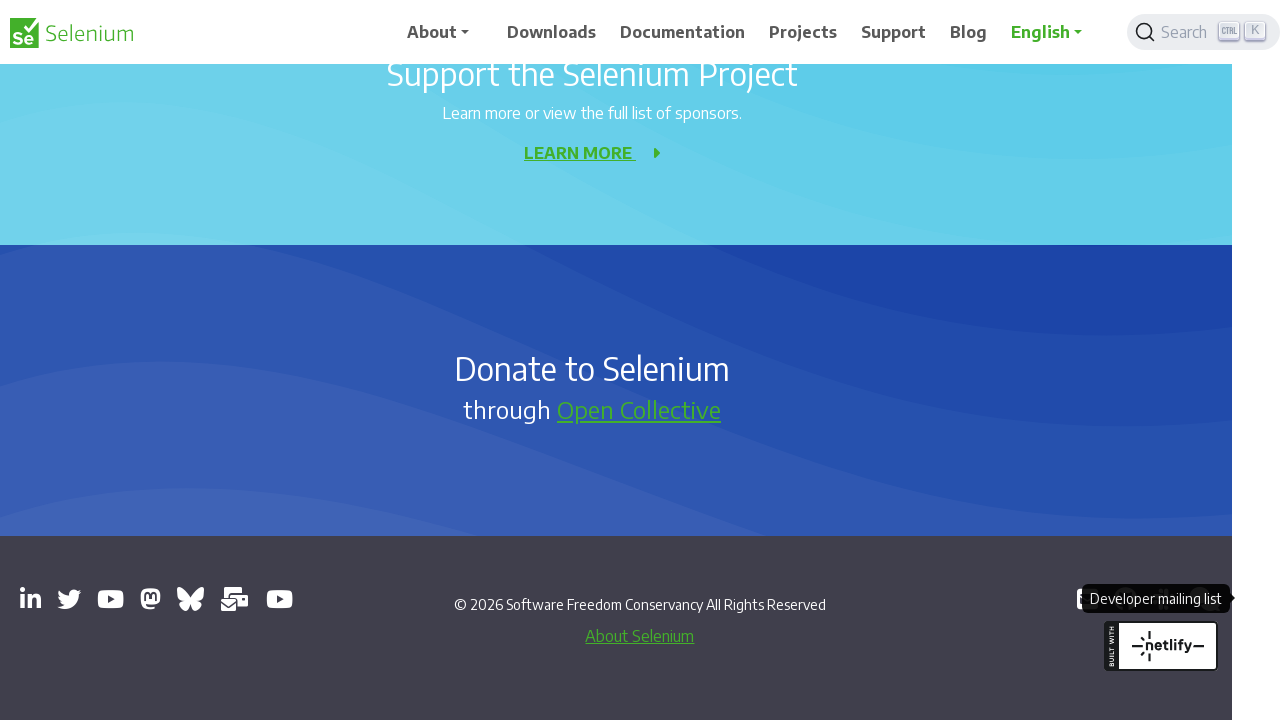

Processed page URL: https://groups.google.com/g/selenium-developers
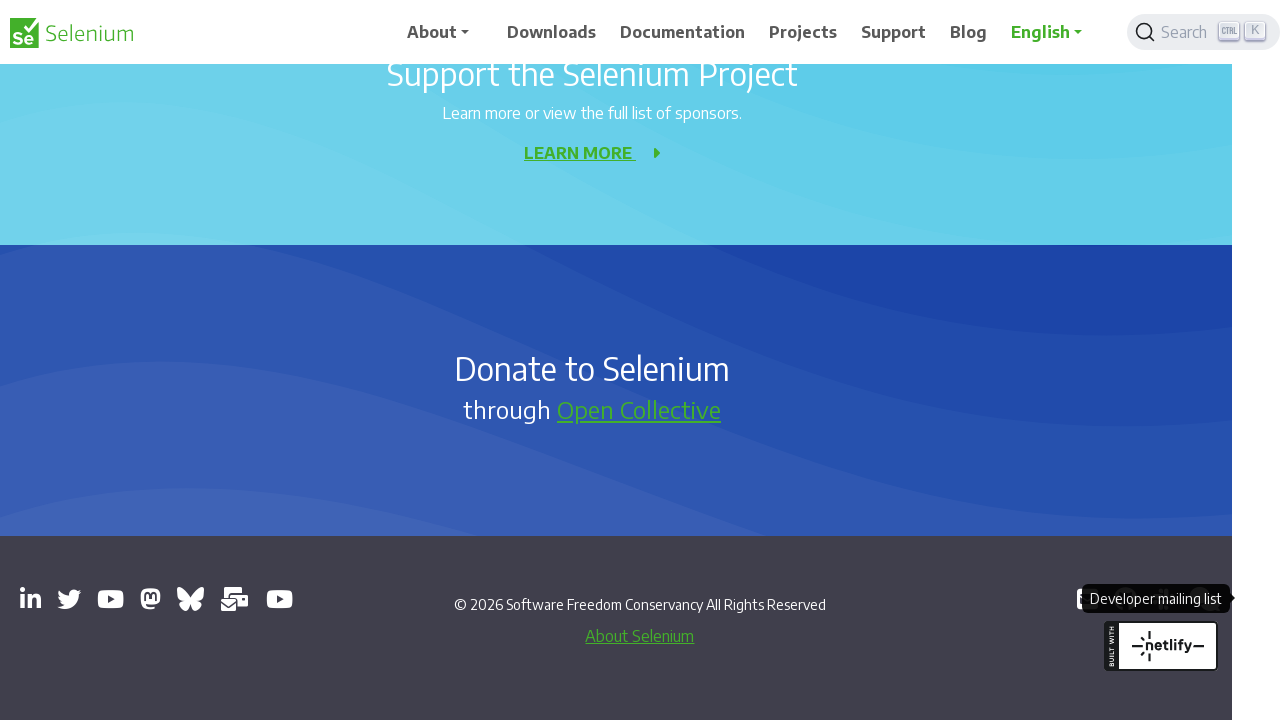

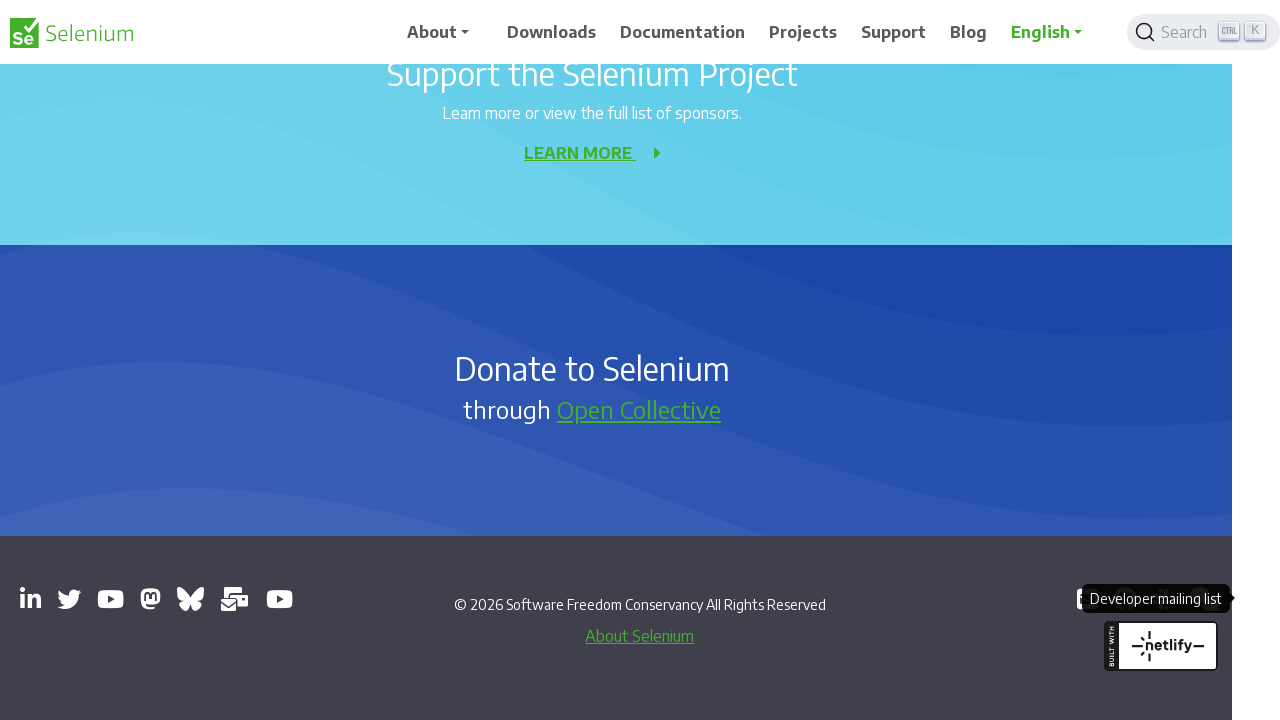